Navigates to the Travel category on a book listing site, then clicks through each book to view its details page and returns to the category listing, demonstrating navigation through a product catalog.

Starting URL: https://books.toscrape.com/

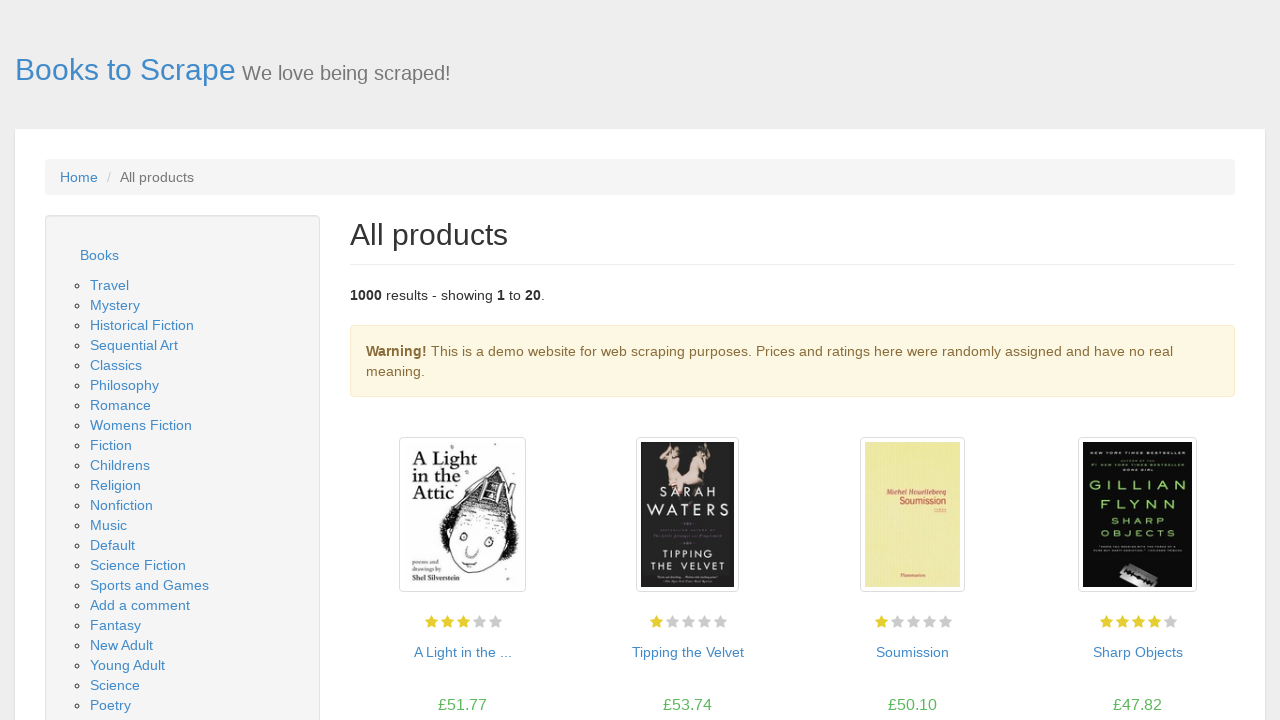

Clicked on Travel category link at (110, 285) on internal:role=link[name="Travel"s]
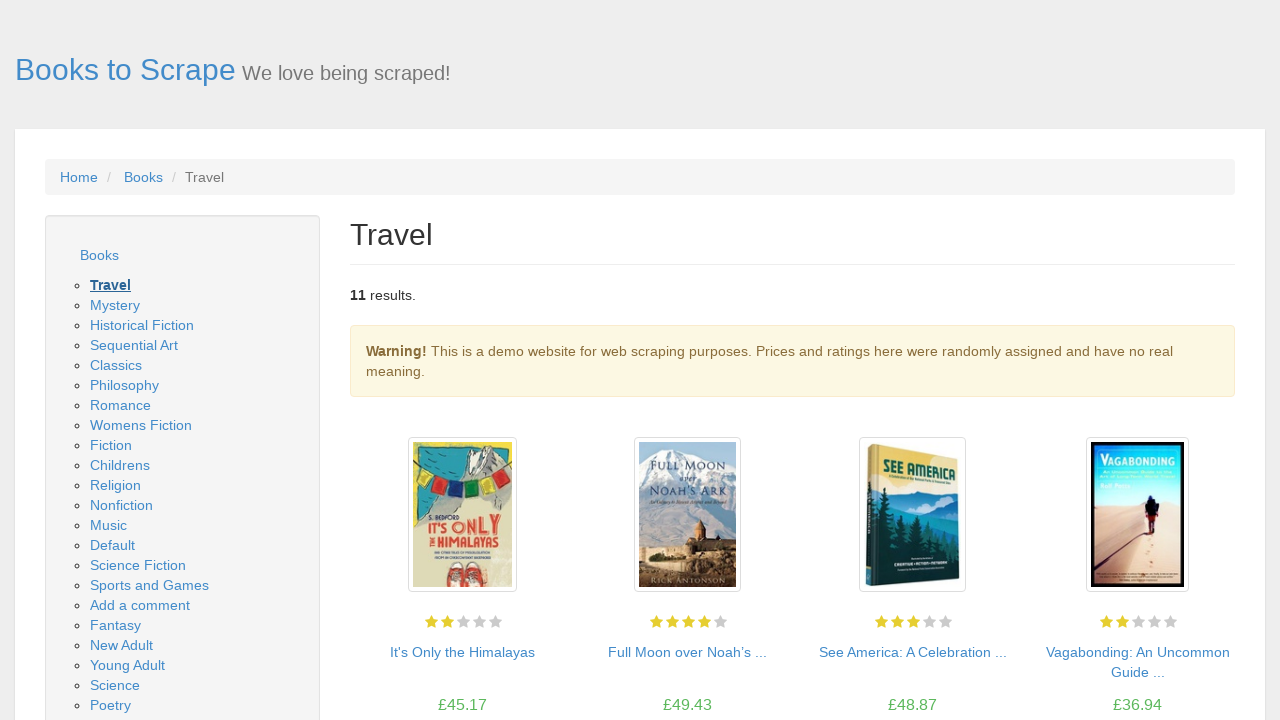

Book listings loaded on Travel category page
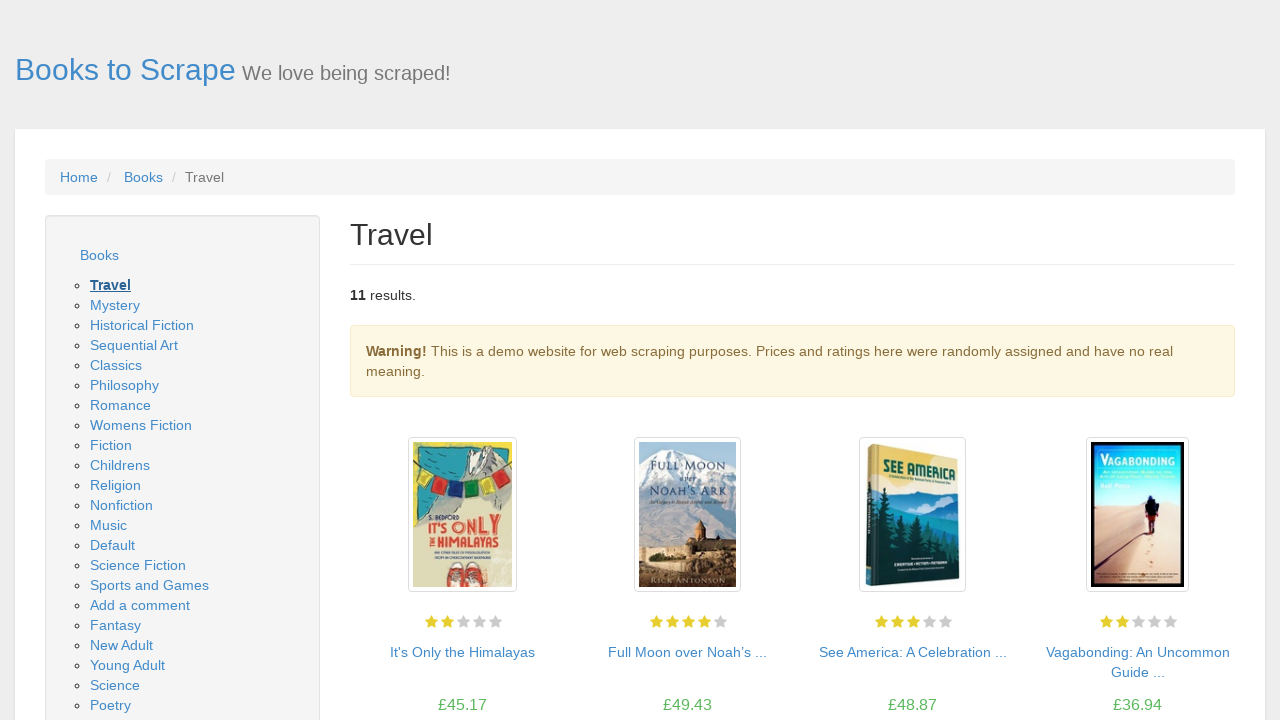

Found 11 books in Travel category
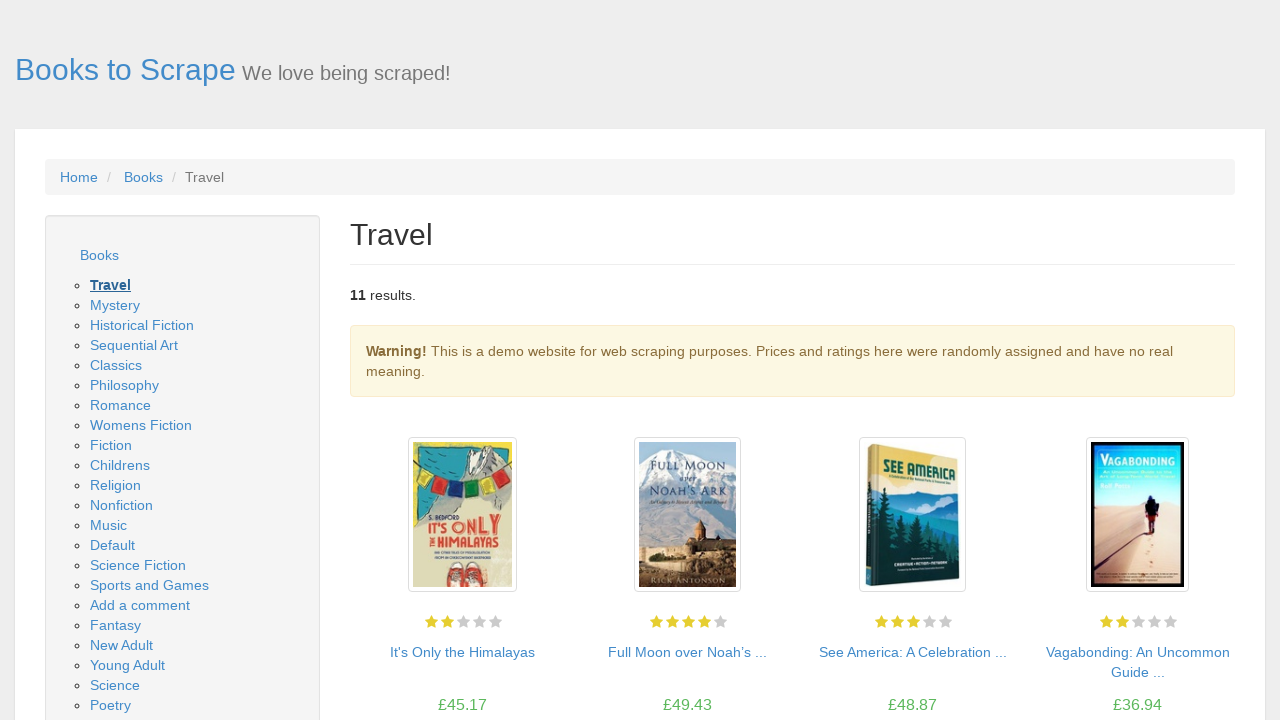

Clicked on book 1 title to view details at (462, 652) on ol.row li >> nth=0 >> h3 a
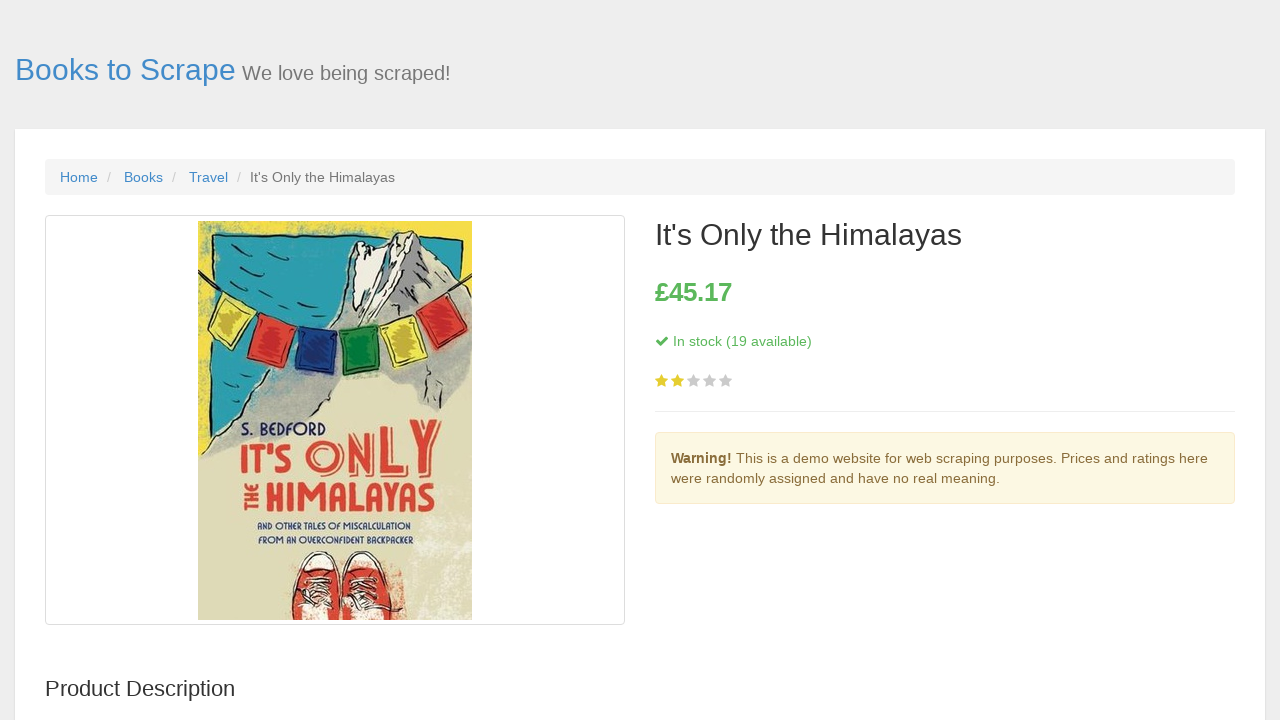

Book 1 detail page loaded
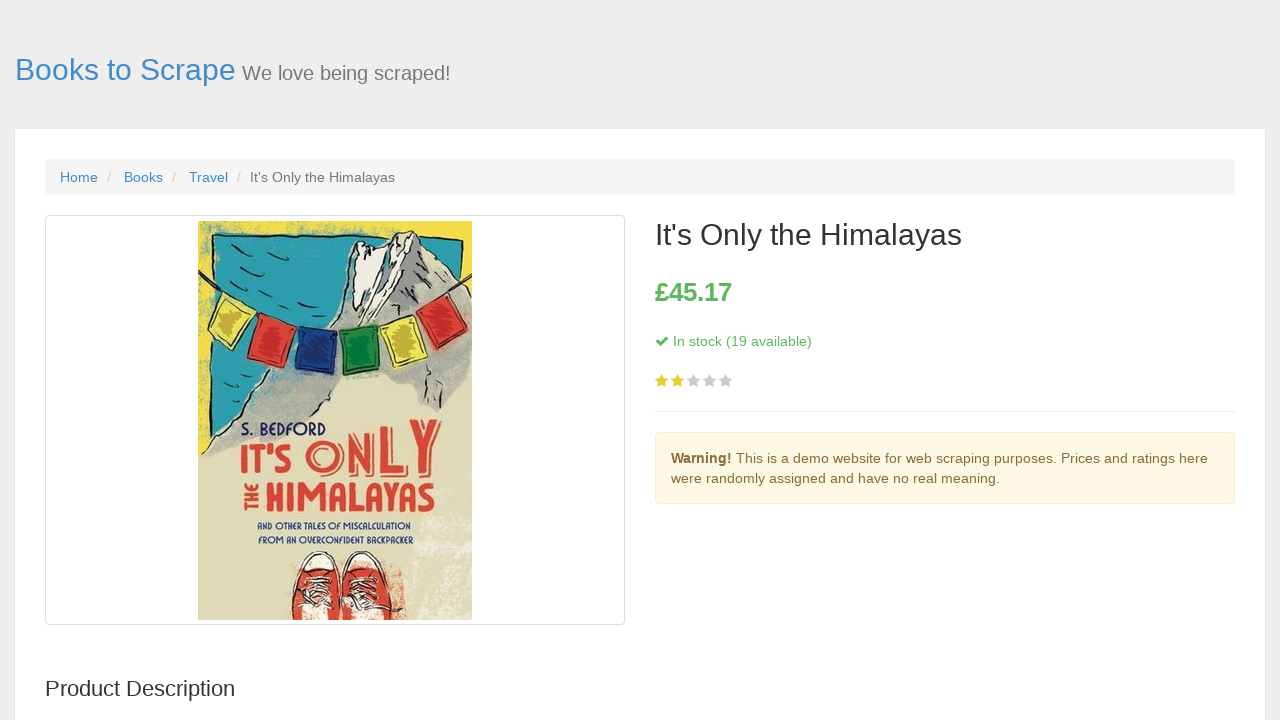

Navigated back to Travel category from book 1 at (208, 177) on internal:role=link[name="Travel"s]
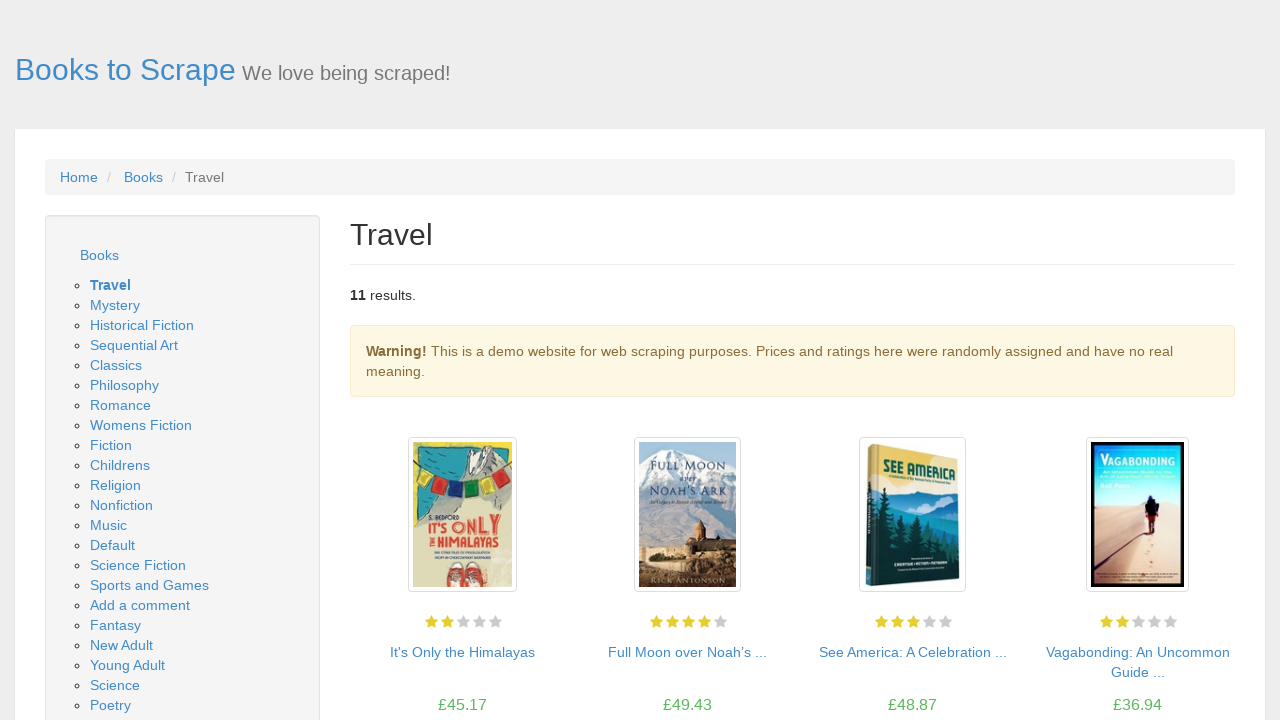

Travel category page reloaded, ready for next book
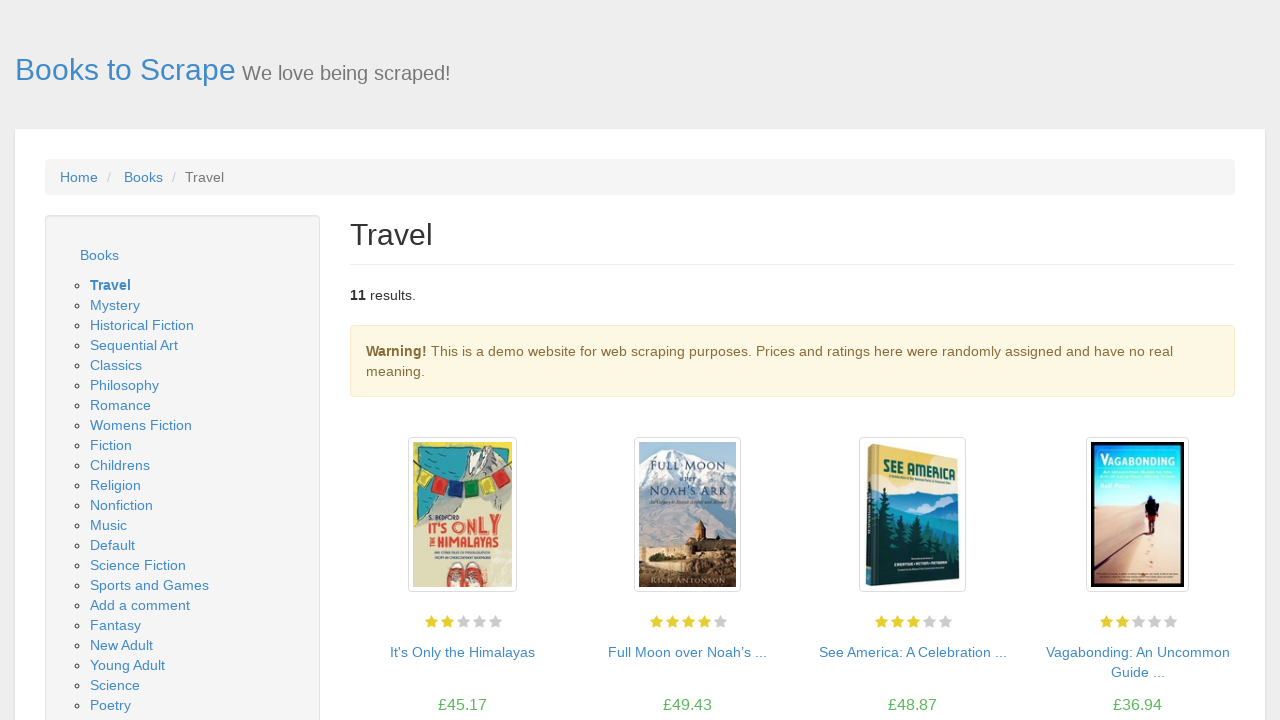

Clicked on book 2 title to view details at (688, 652) on ol.row li >> nth=1 >> h3 a
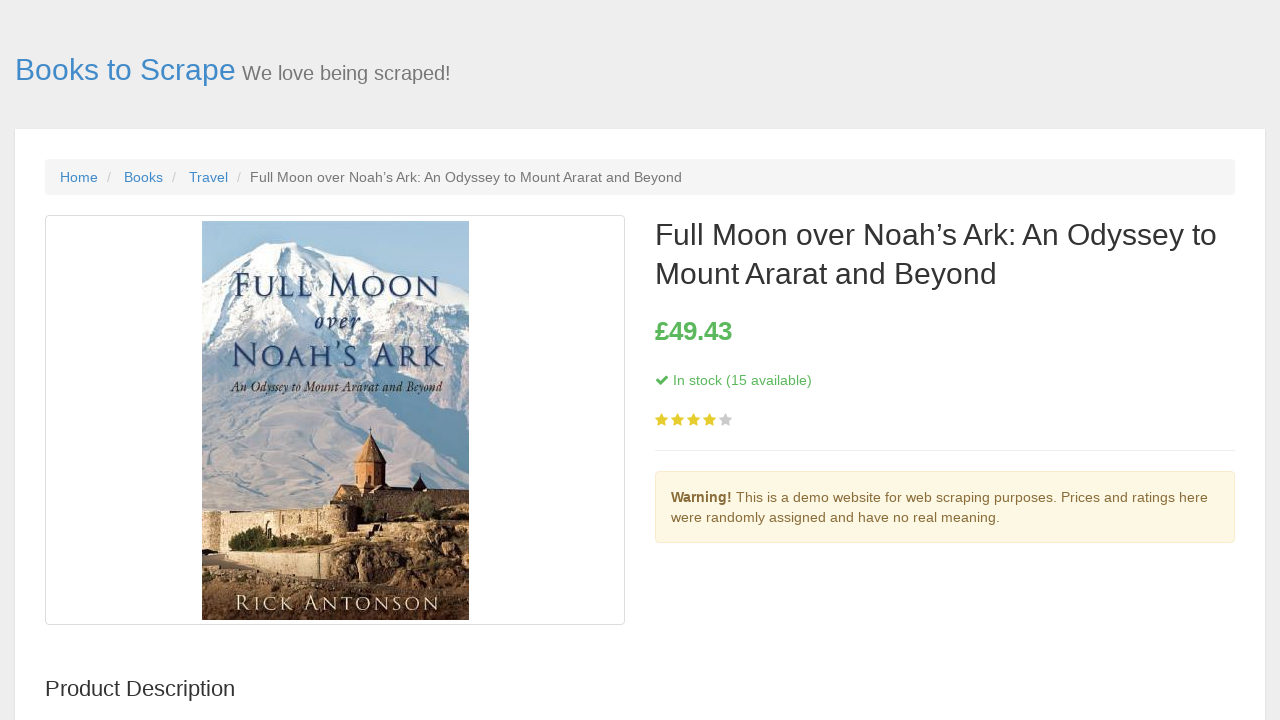

Book 2 detail page loaded
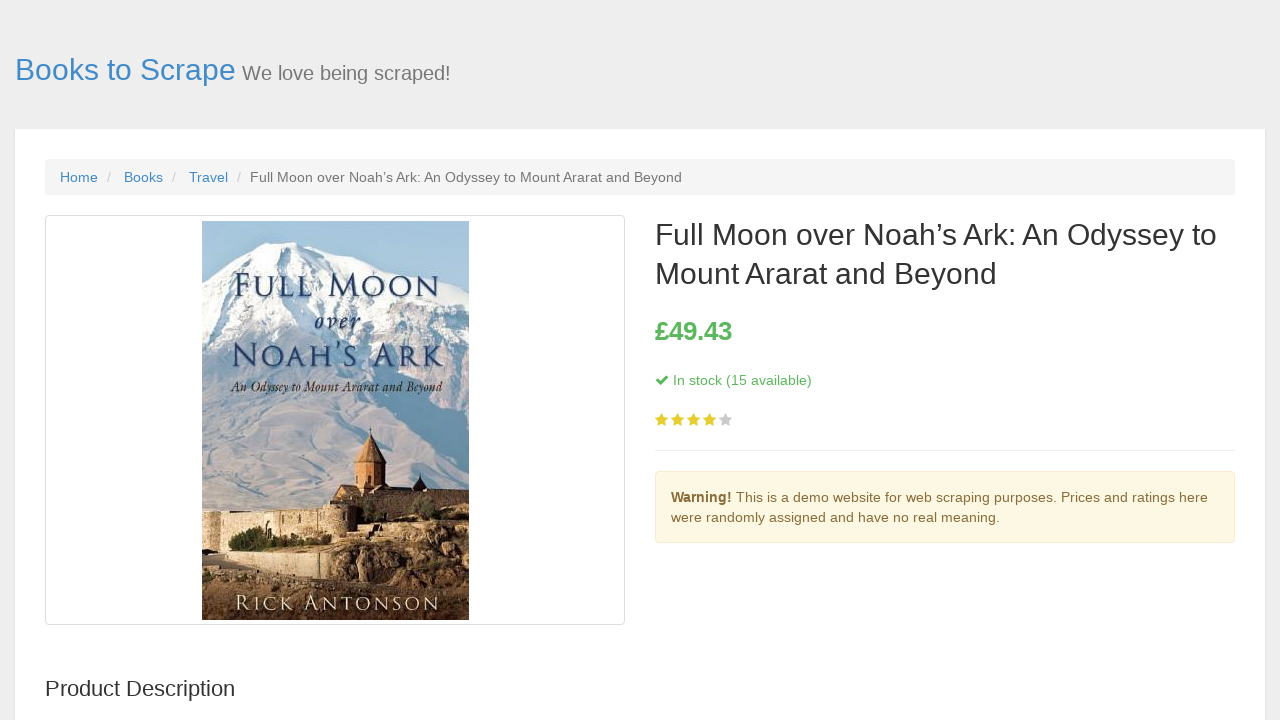

Navigated back to Travel category from book 2 at (208, 177) on internal:role=link[name="Travel"s]
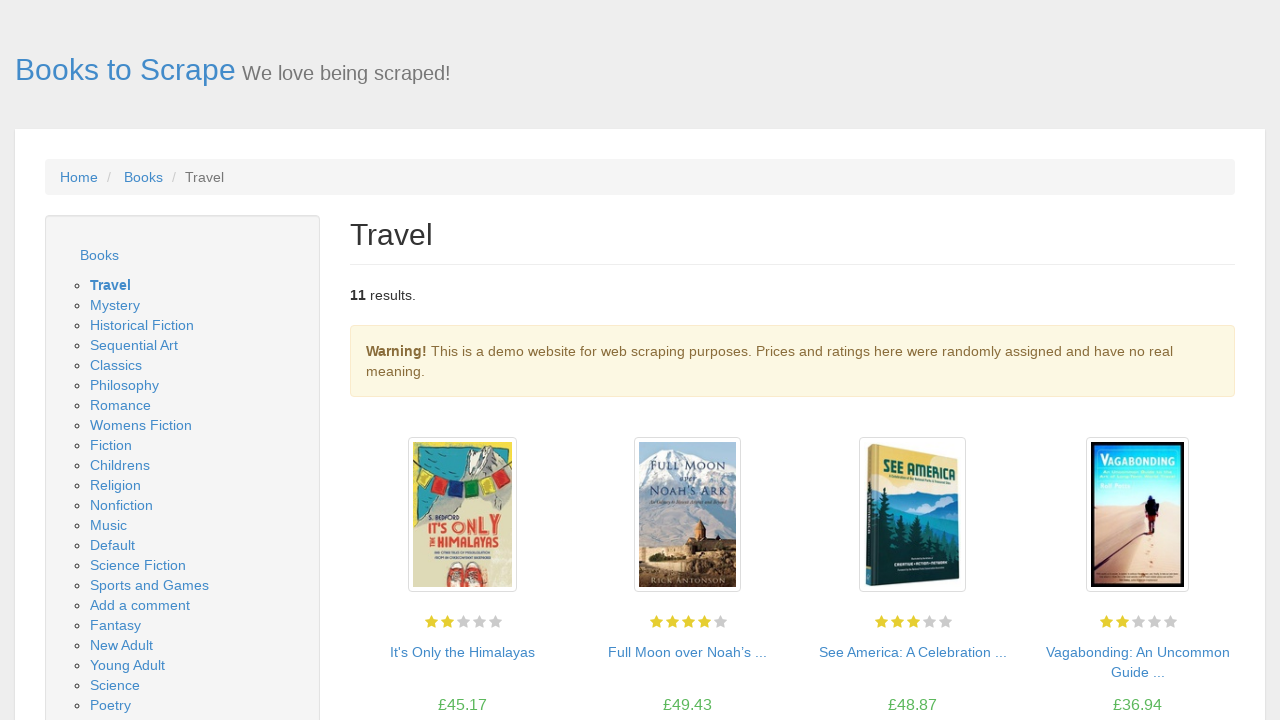

Travel category page reloaded, ready for next book
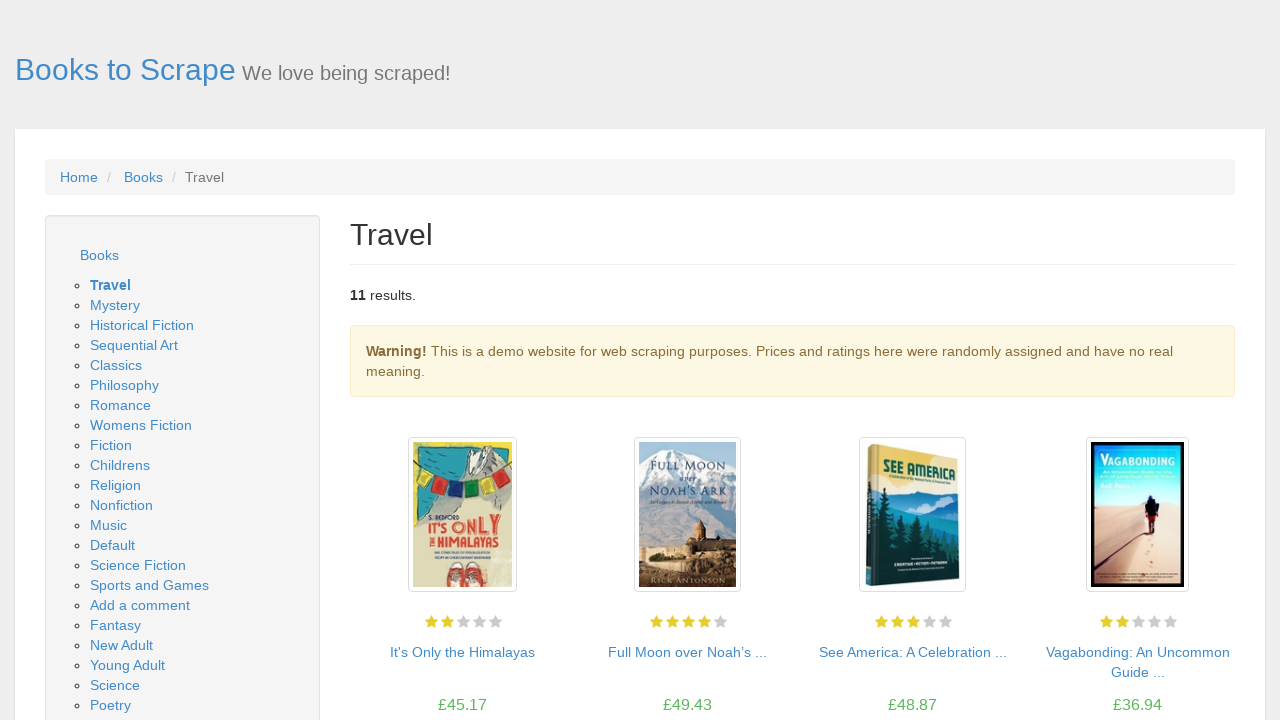

Clicked on book 3 title to view details at (912, 652) on ol.row li >> nth=2 >> h3 a
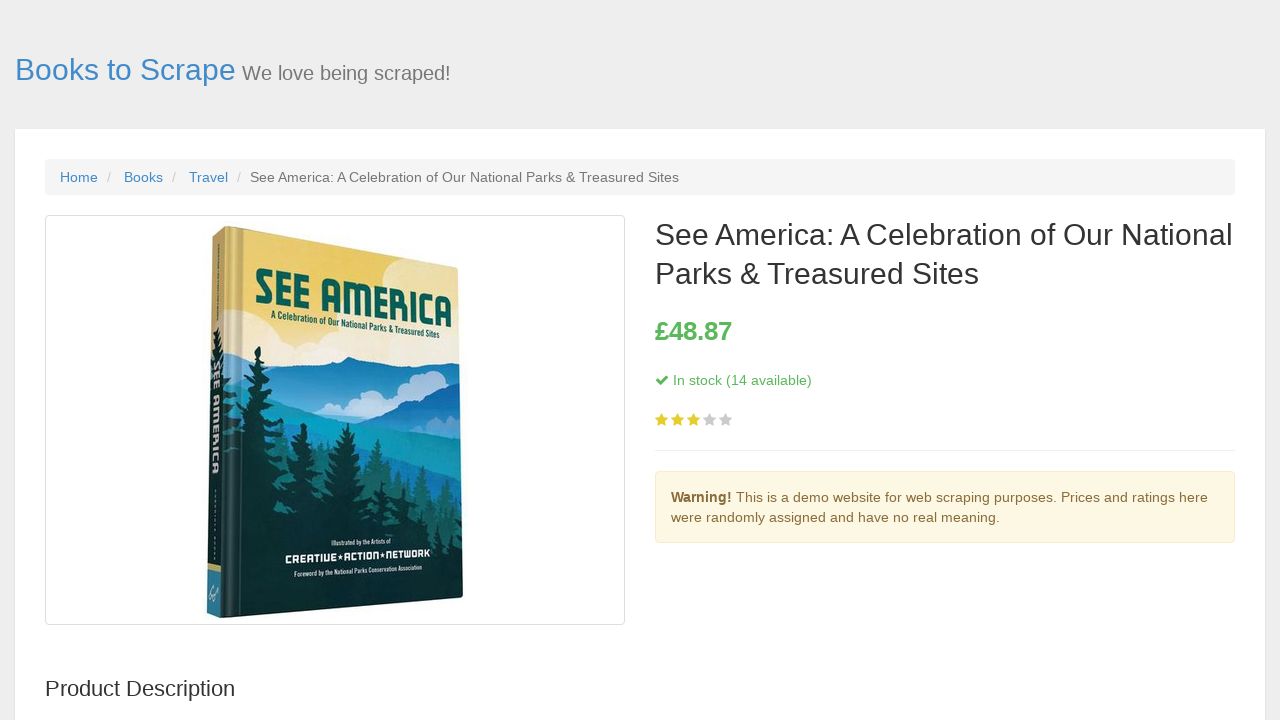

Book 3 detail page loaded
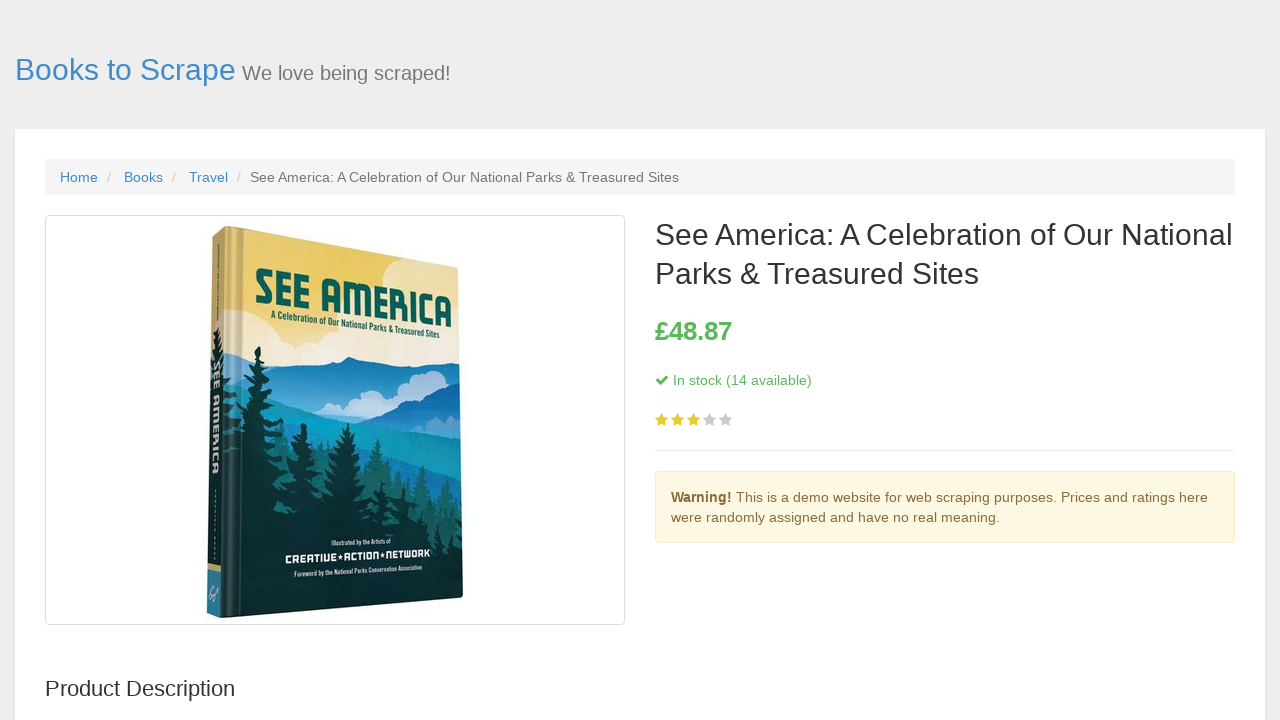

Navigated back to Travel category from book 3 at (208, 177) on internal:role=link[name="Travel"s]
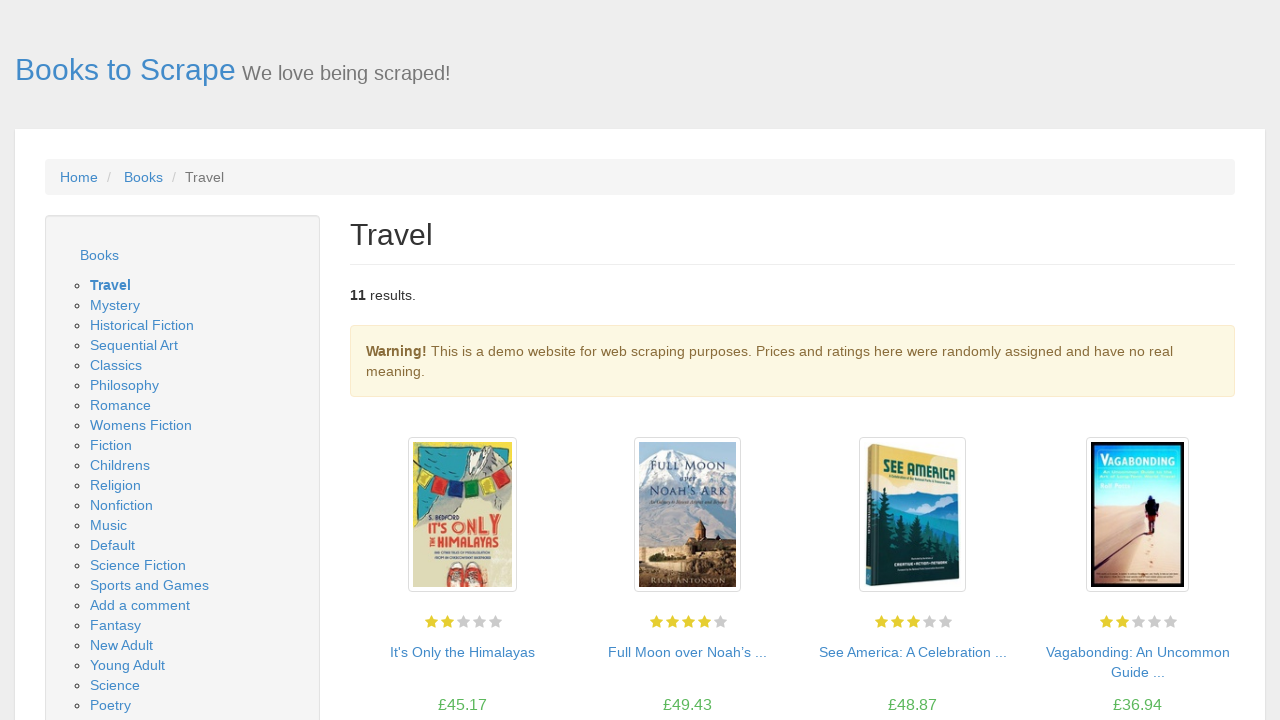

Travel category page reloaded, ready for next book
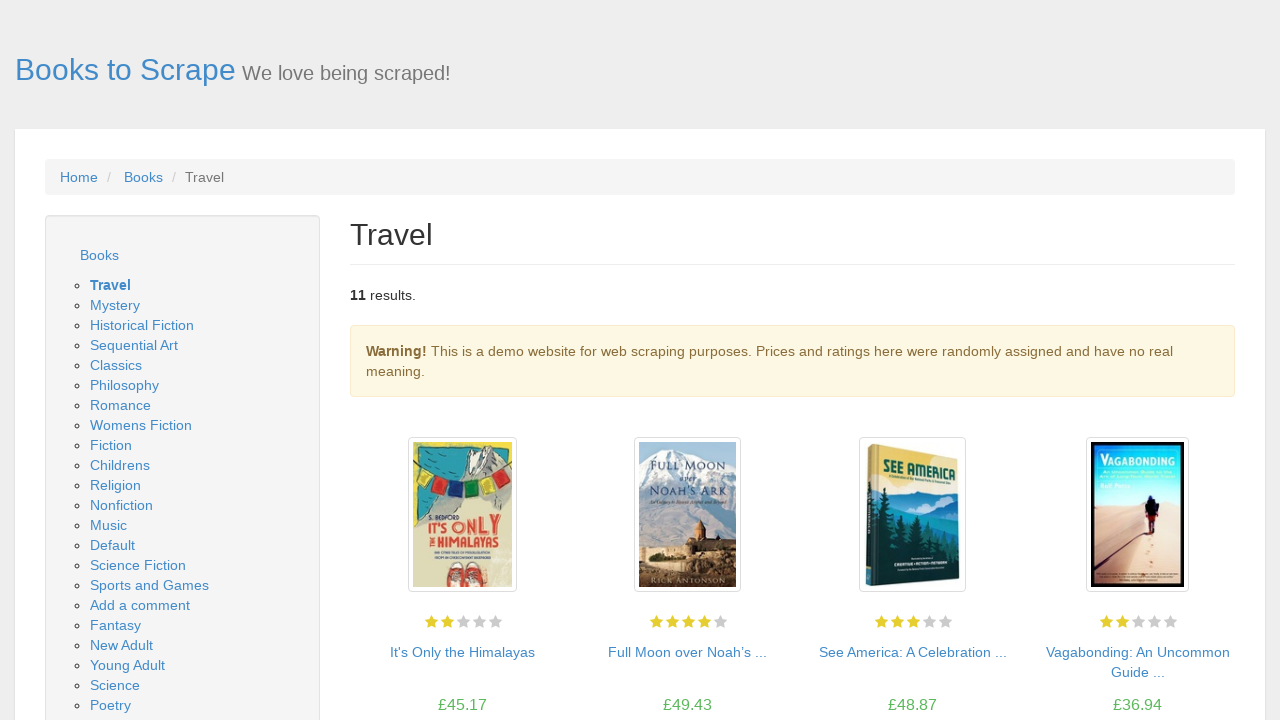

Clicked on book 4 title to view details at (1138, 652) on ol.row li >> nth=3 >> h3 a
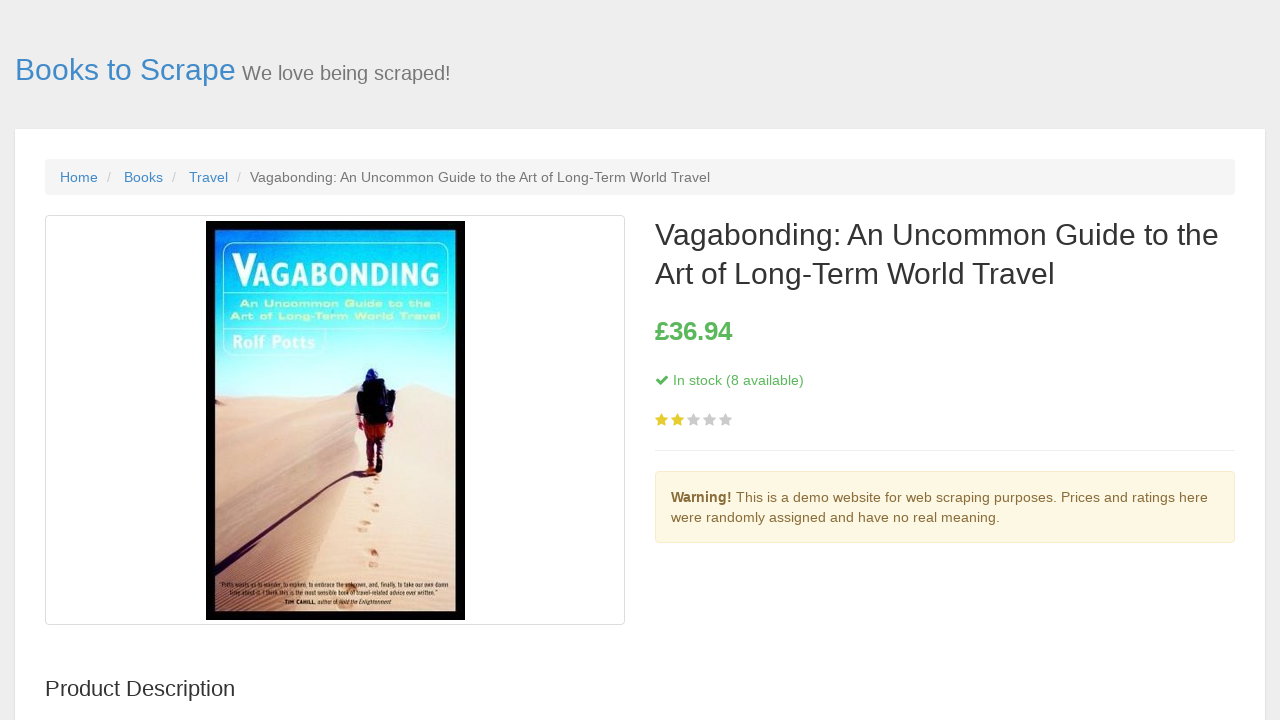

Book 4 detail page loaded
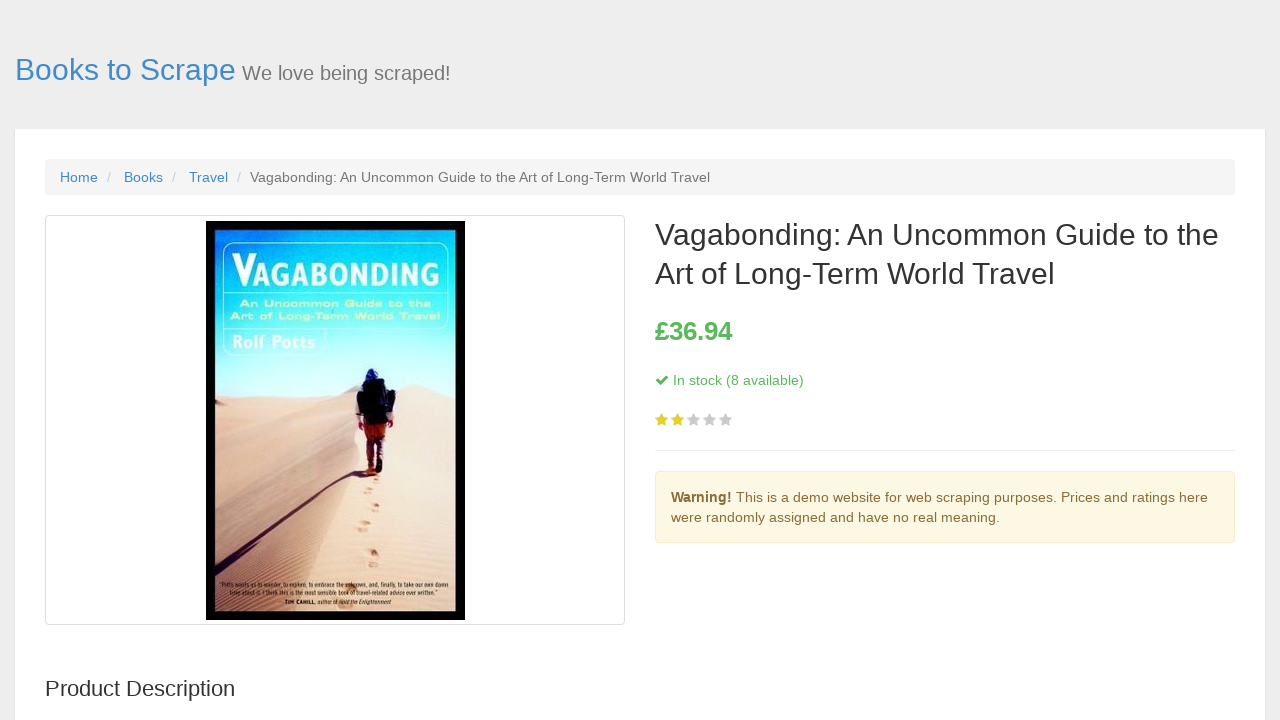

Navigated back to Travel category from book 4 at (208, 177) on internal:role=link[name="Travel"s]
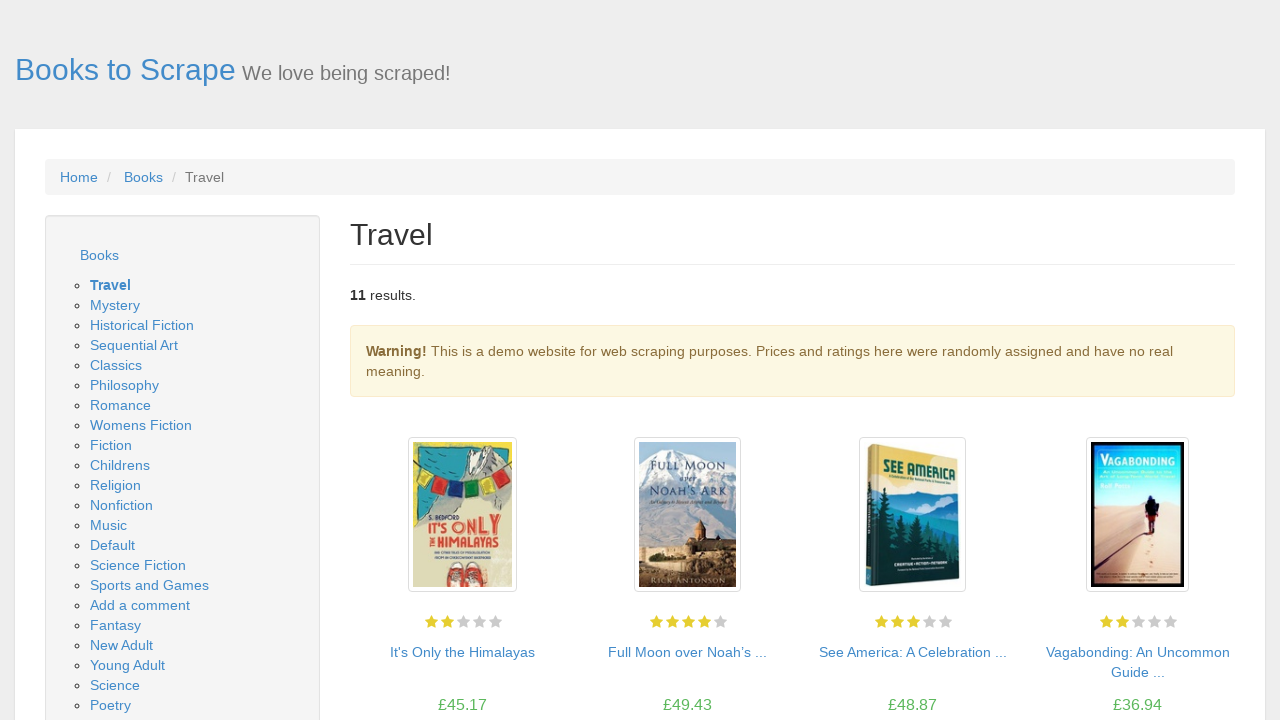

Travel category page reloaded, ready for next book
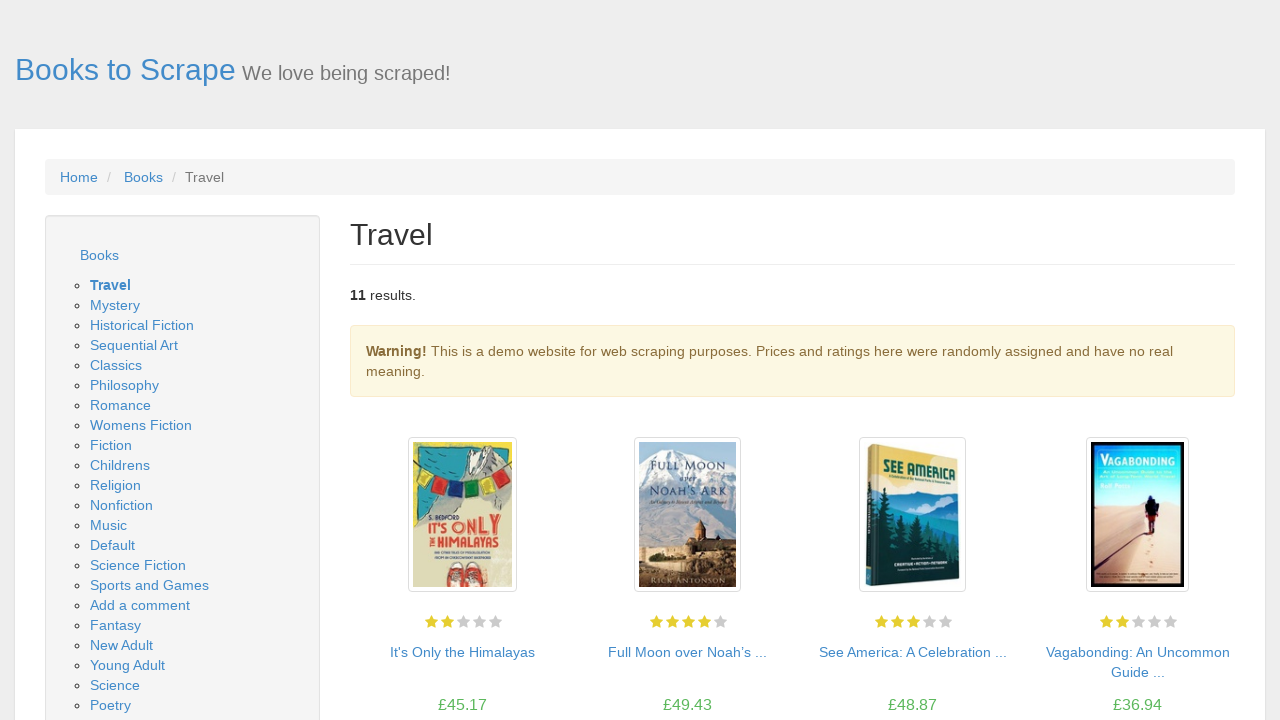

Clicked on book 5 title to view details at (462, 360) on ol.row li >> nth=4 >> h3 a
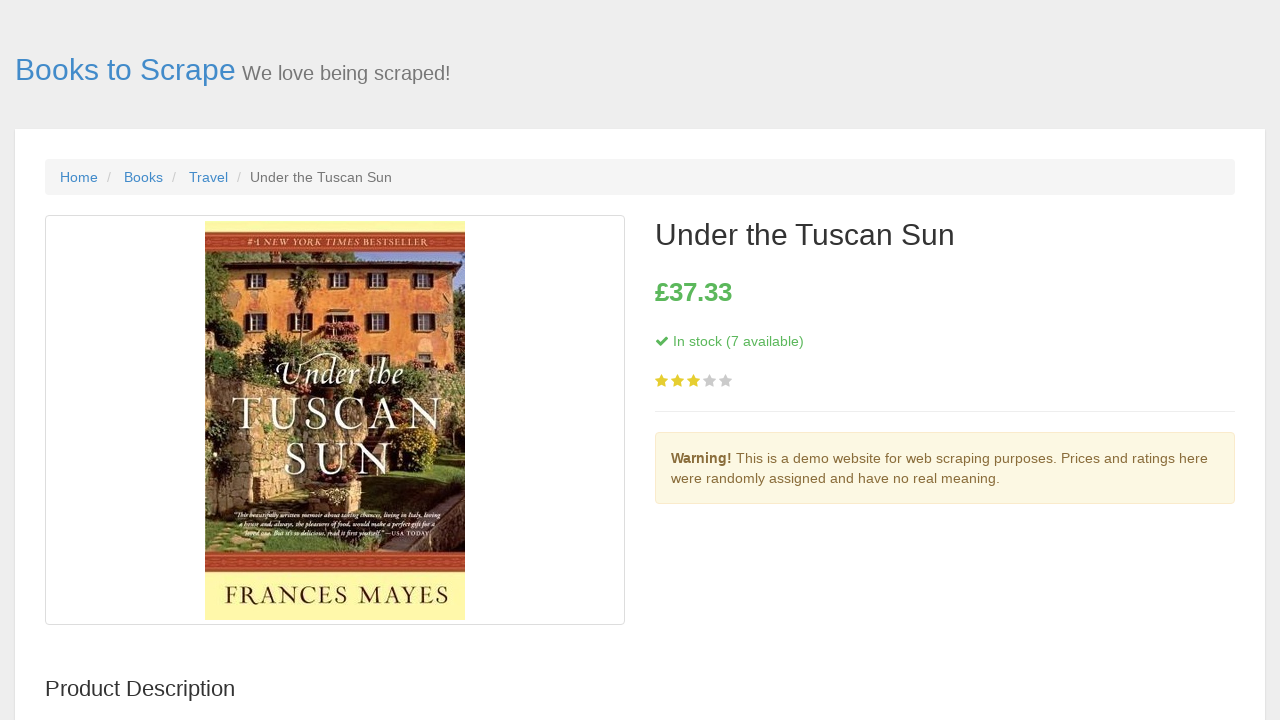

Book 5 detail page loaded
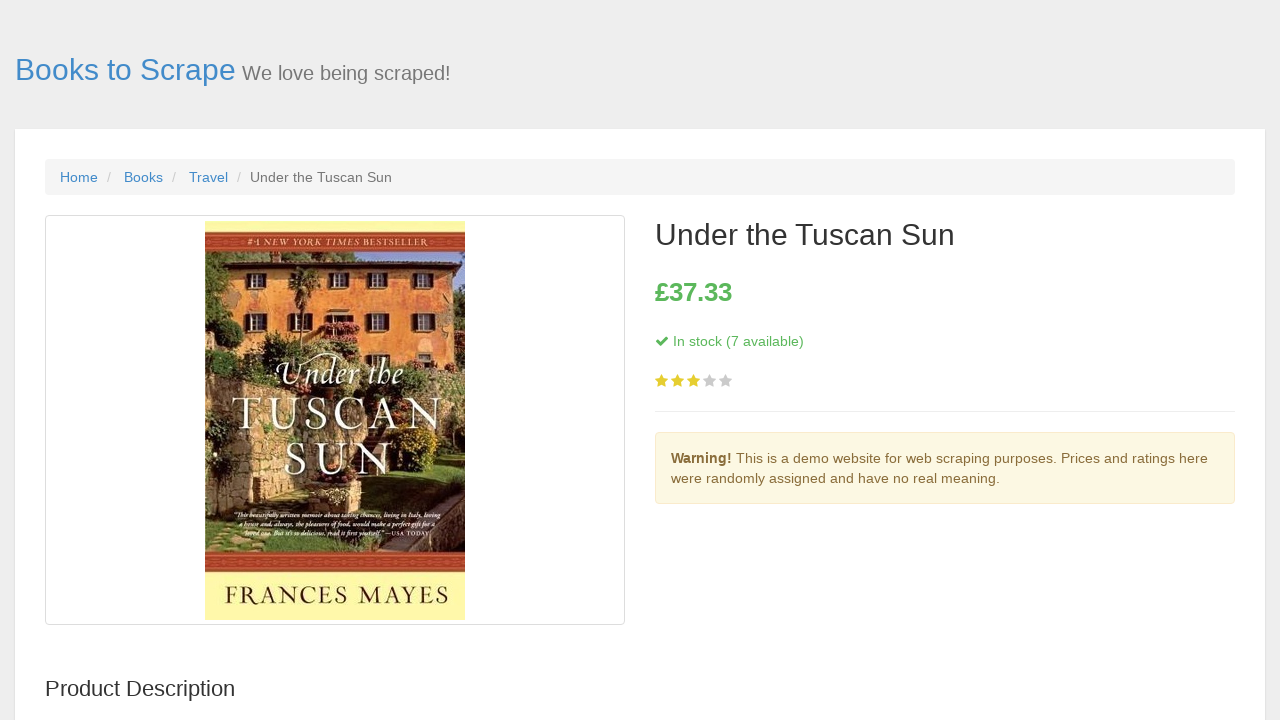

Navigated back to Travel category from book 5 at (208, 177) on internal:role=link[name="Travel"s]
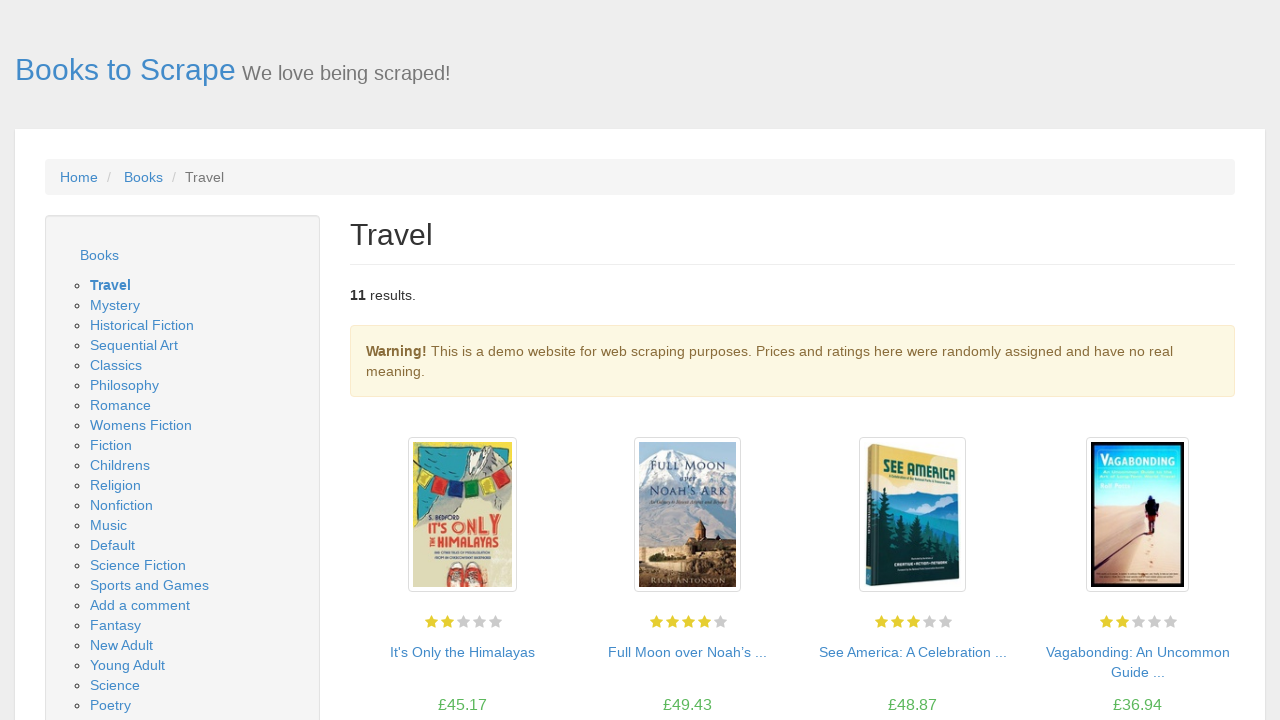

Travel category page reloaded, ready for next book
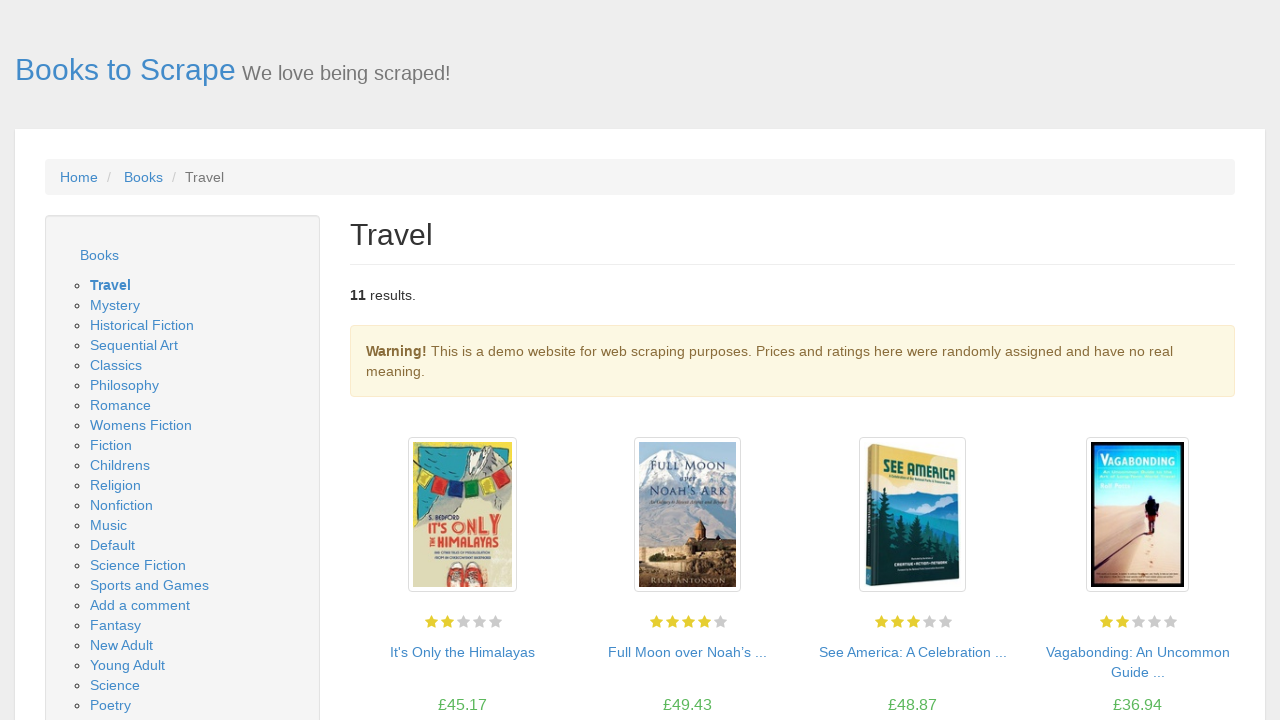

Clicked on book 6 title to view details at (688, 360) on ol.row li >> nth=5 >> h3 a
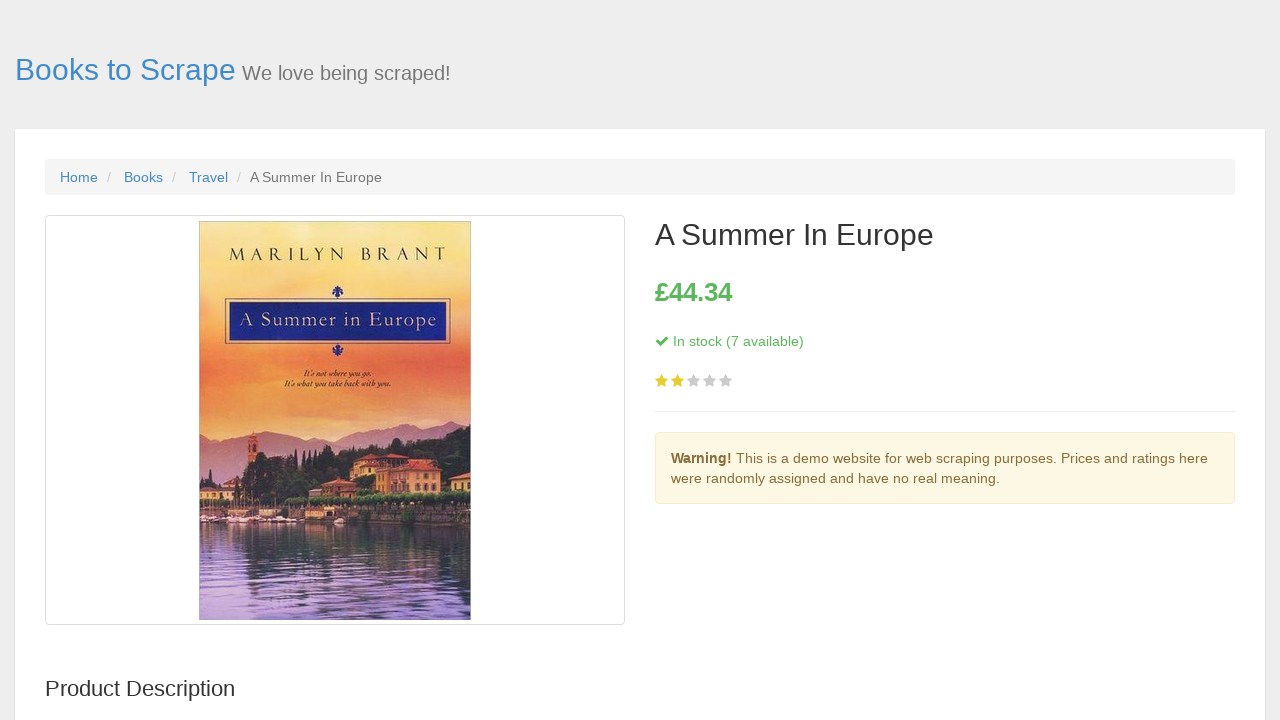

Book 6 detail page loaded
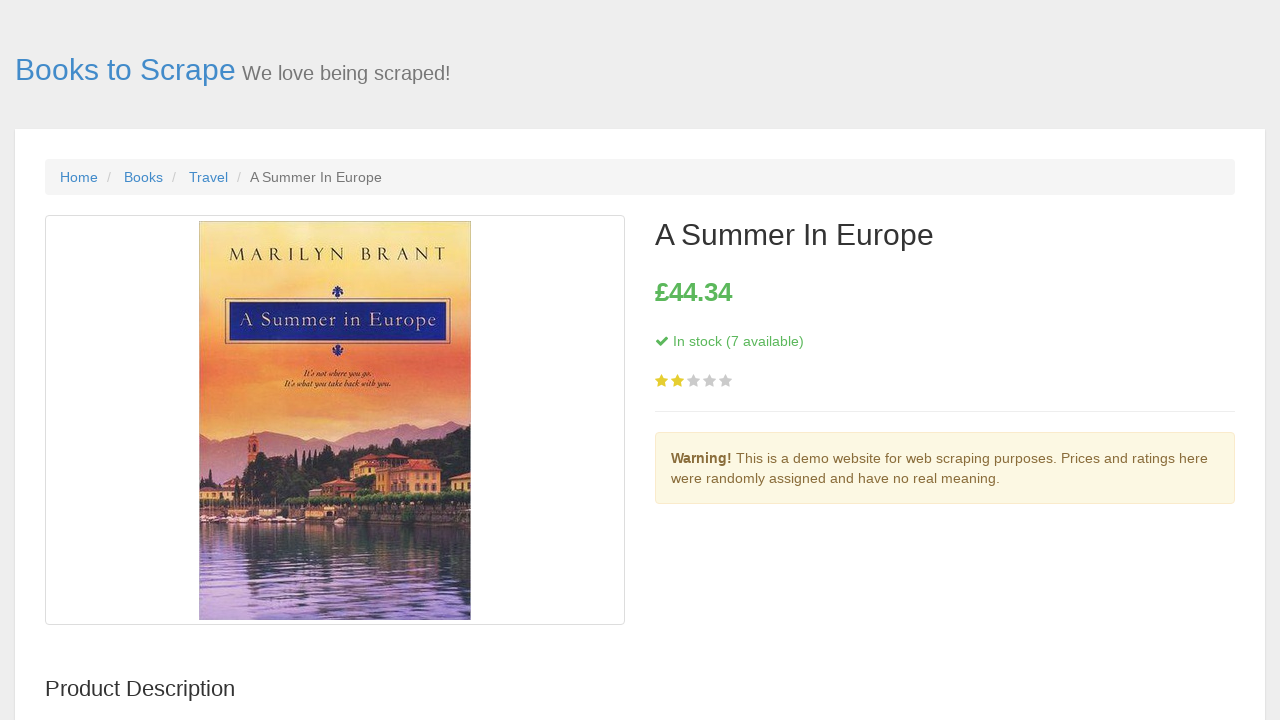

Navigated back to Travel category from book 6 at (208, 177) on internal:role=link[name="Travel"s]
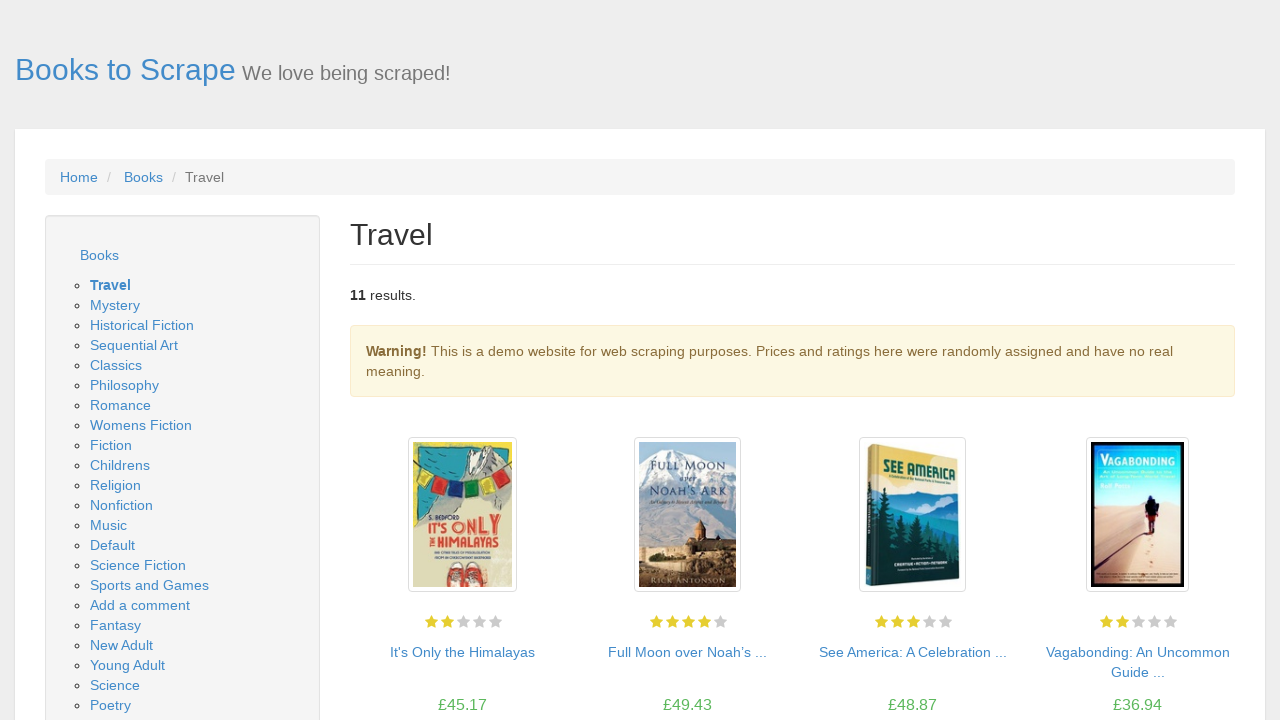

Travel category page reloaded, ready for next book
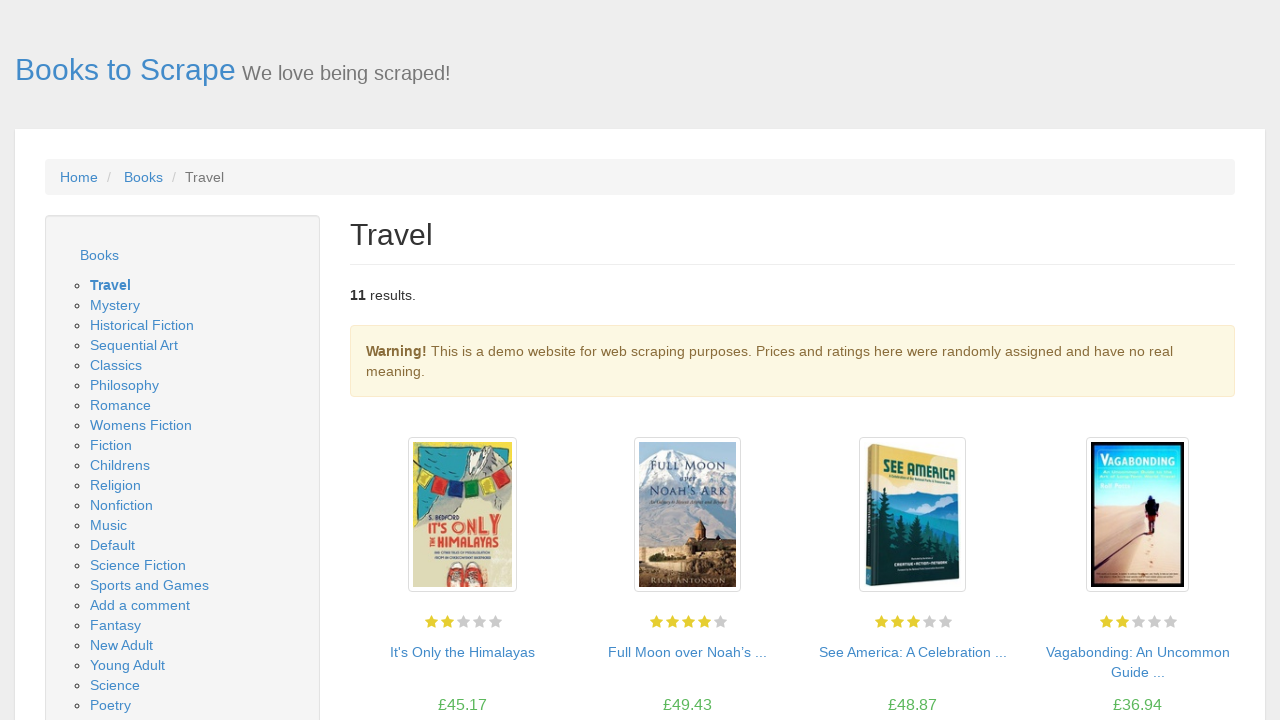

Clicked on book 7 title to view details at (912, 360) on ol.row li >> nth=6 >> h3 a
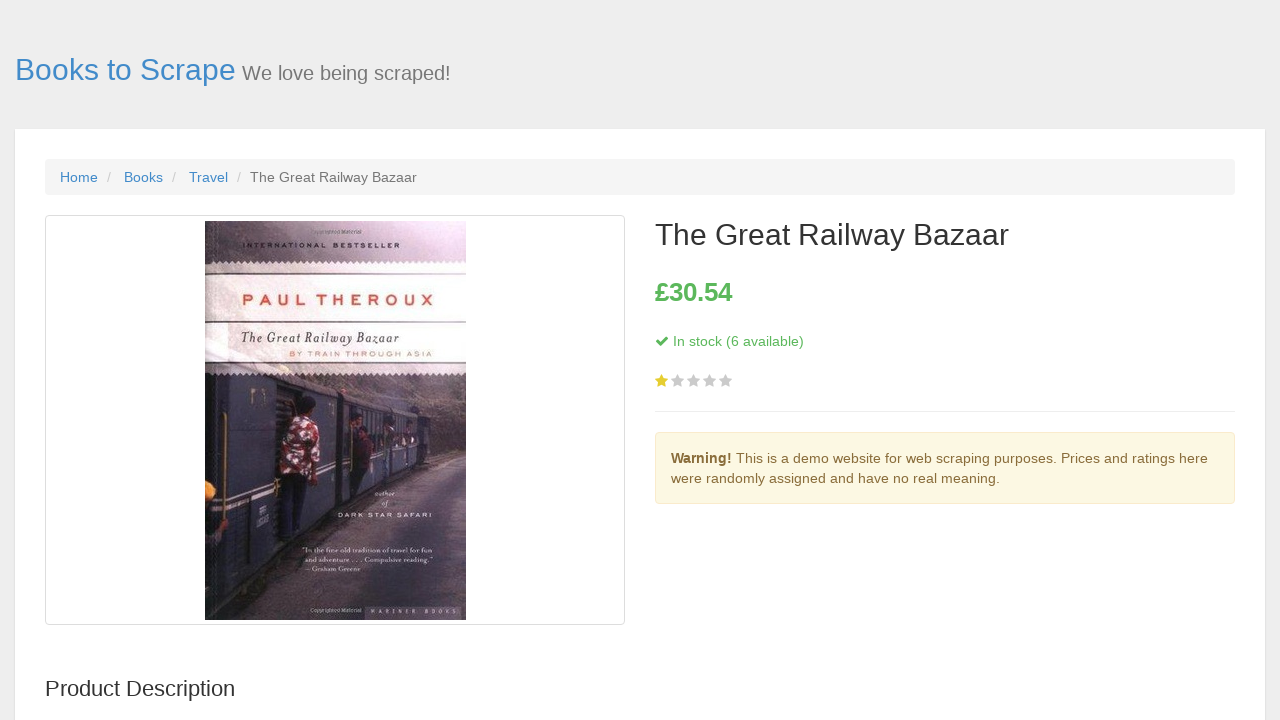

Book 7 detail page loaded
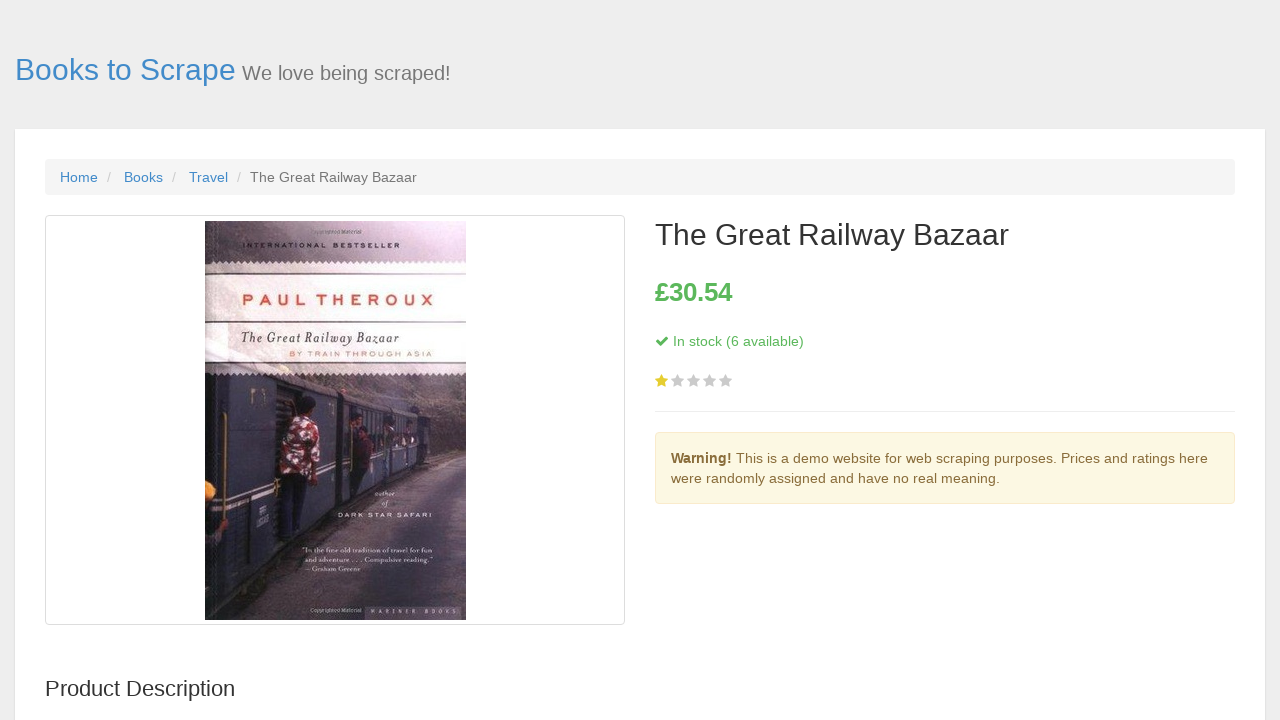

Navigated back to Travel category from book 7 at (208, 177) on internal:role=link[name="Travel"s]
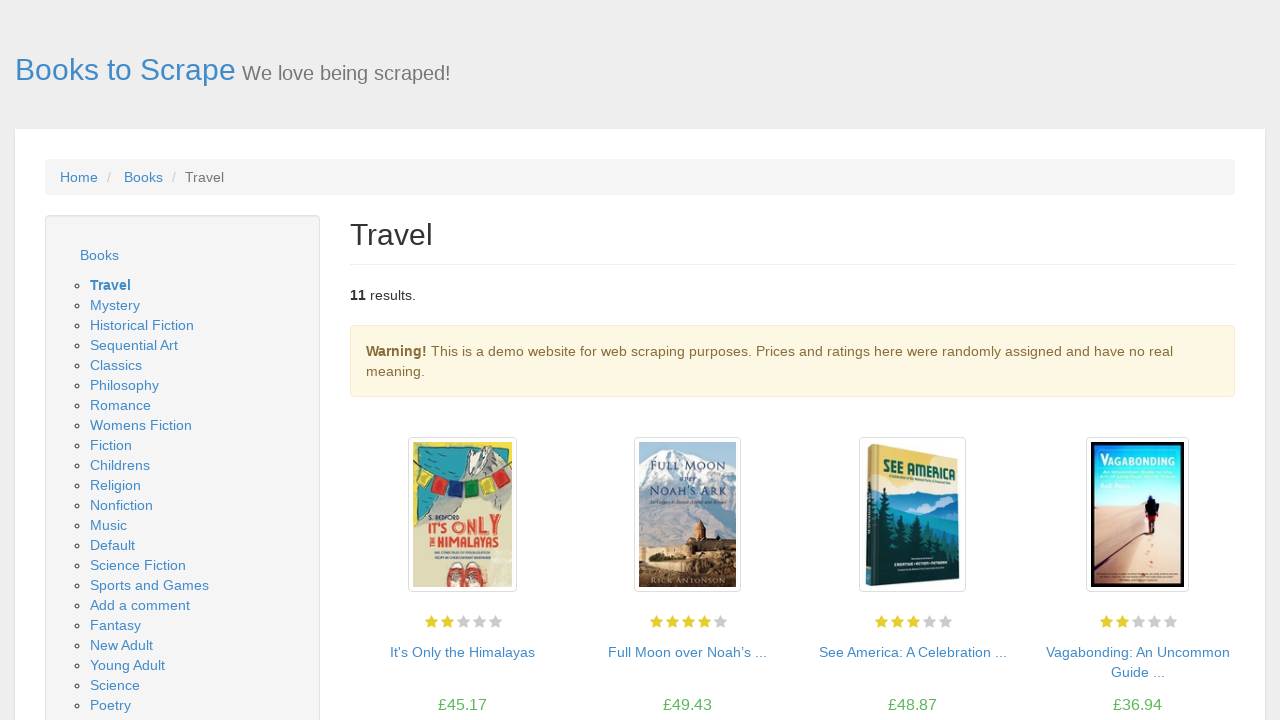

Travel category page reloaded, ready for next book
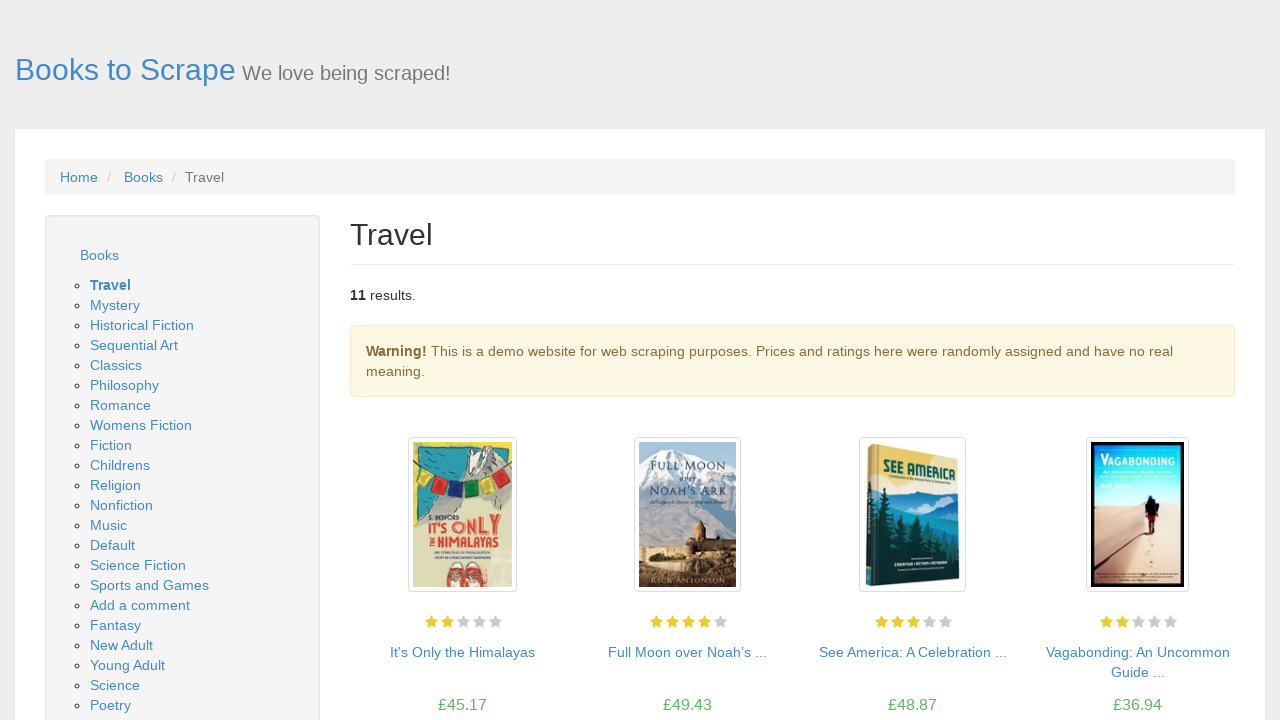

Clicked on book 8 title to view details at (1138, 360) on ol.row li >> nth=7 >> h3 a
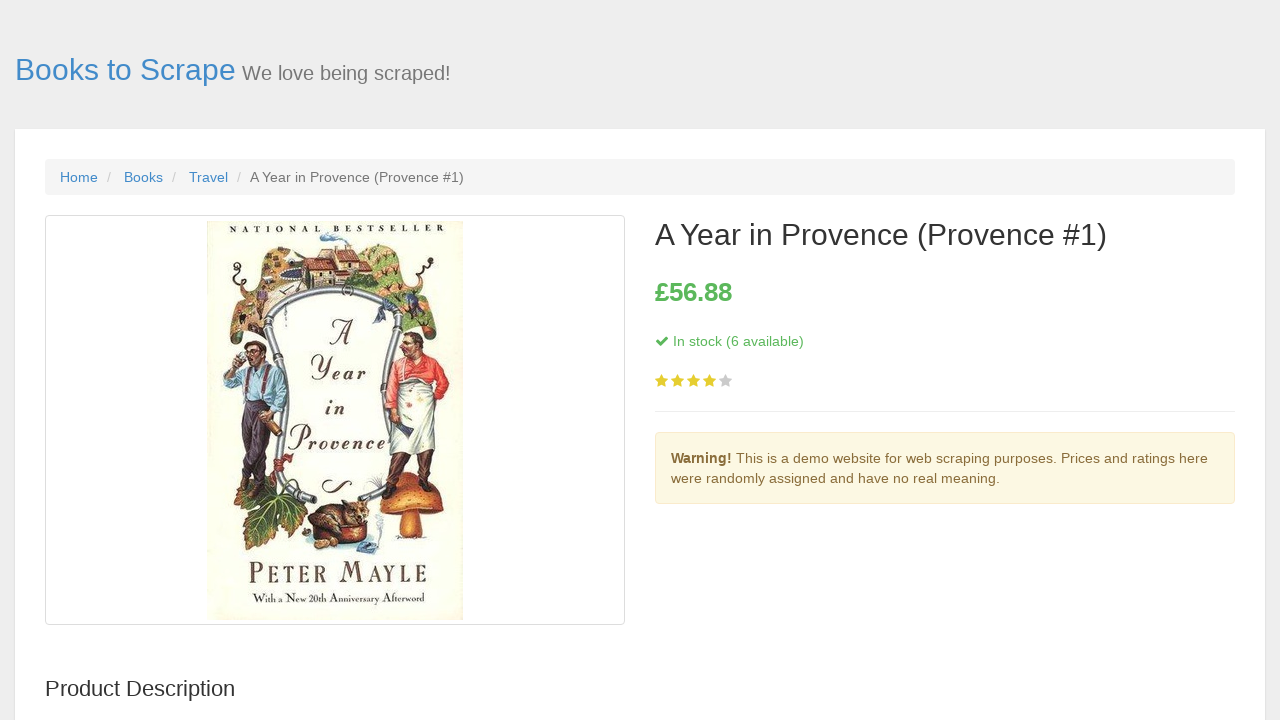

Book 8 detail page loaded
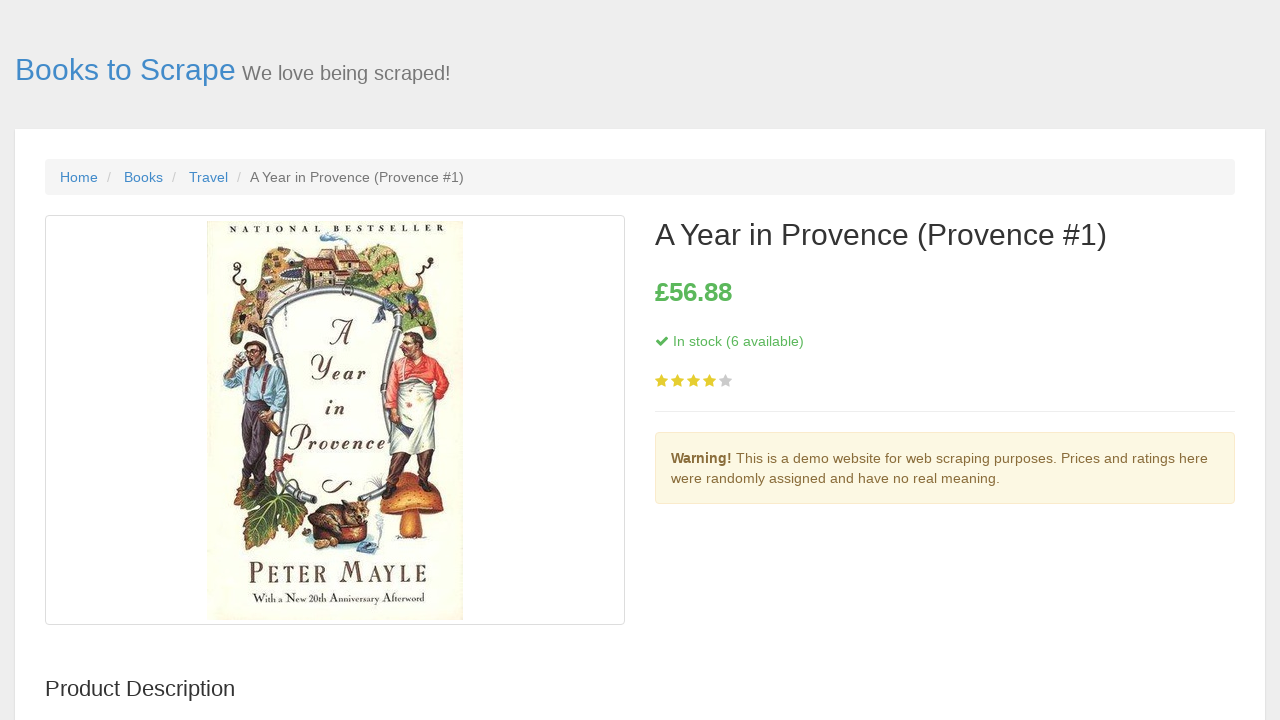

Navigated back to Travel category from book 8 at (208, 177) on internal:role=link[name="Travel"s]
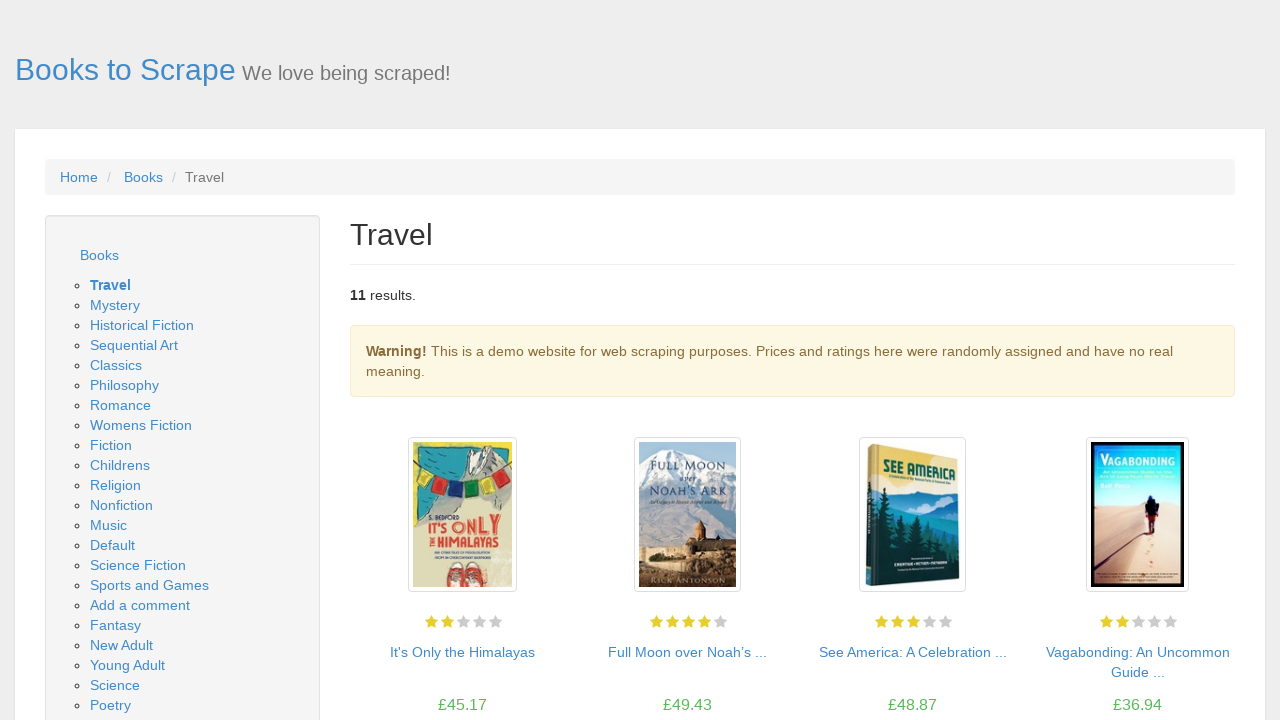

Travel category page reloaded, ready for next book
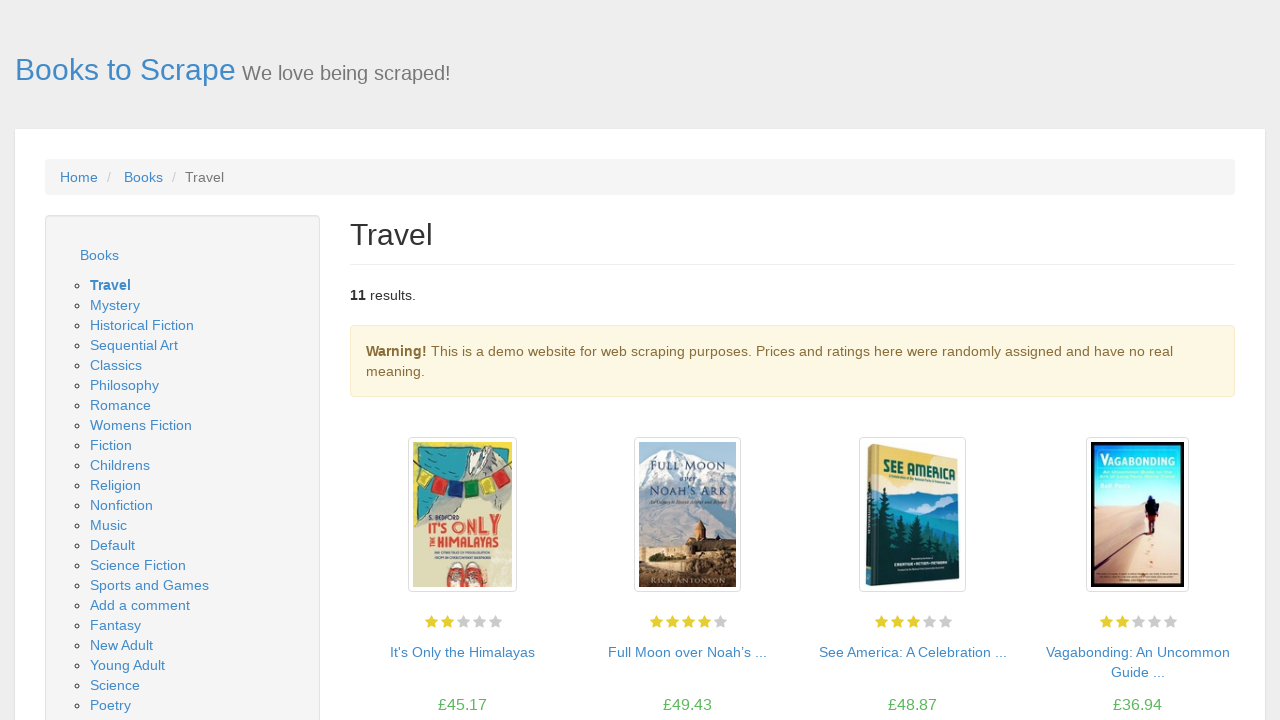

Clicked on book 9 title to view details at (462, 495) on ol.row li >> nth=8 >> h3 a
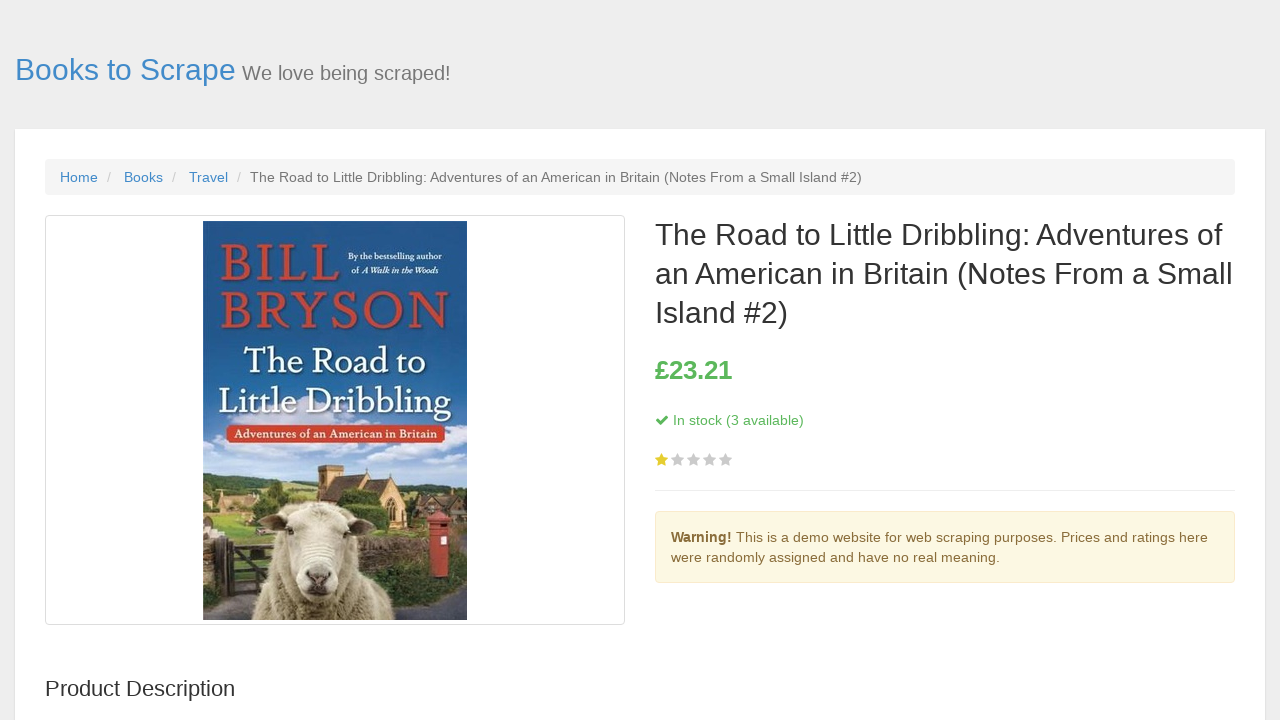

Book 9 detail page loaded
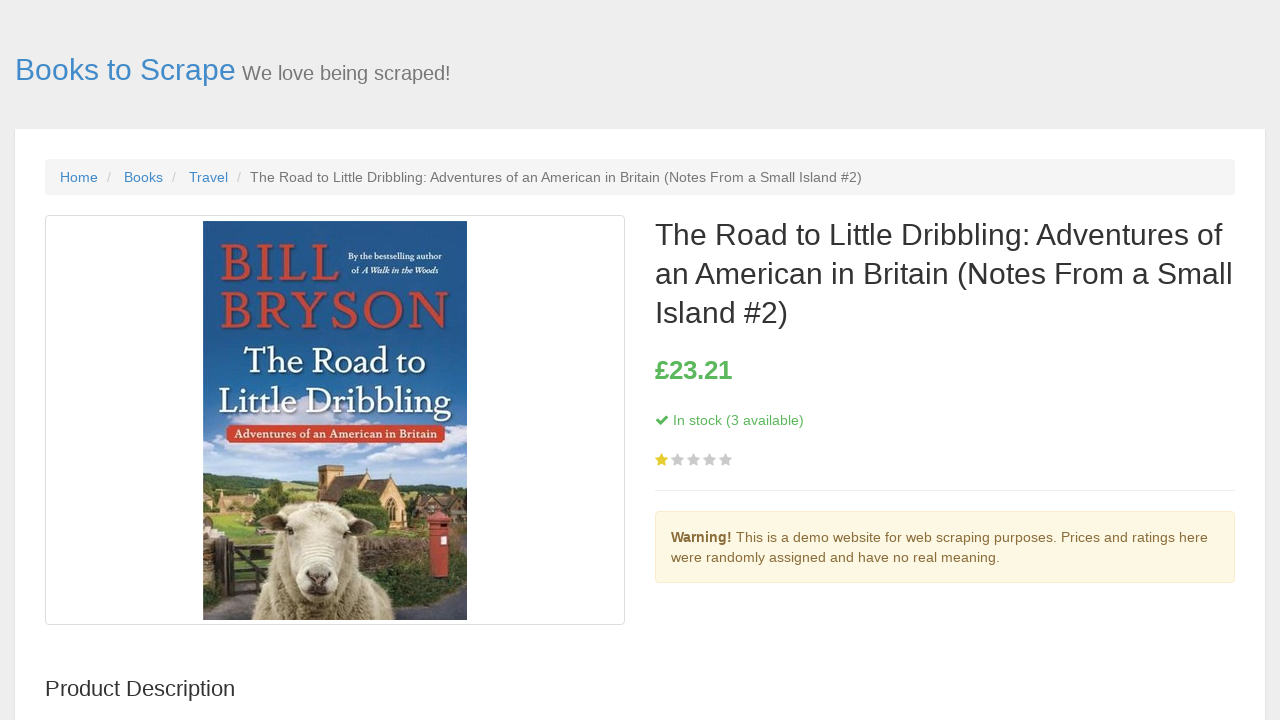

Navigated back to Travel category from book 9 at (208, 177) on internal:role=link[name="Travel"s]
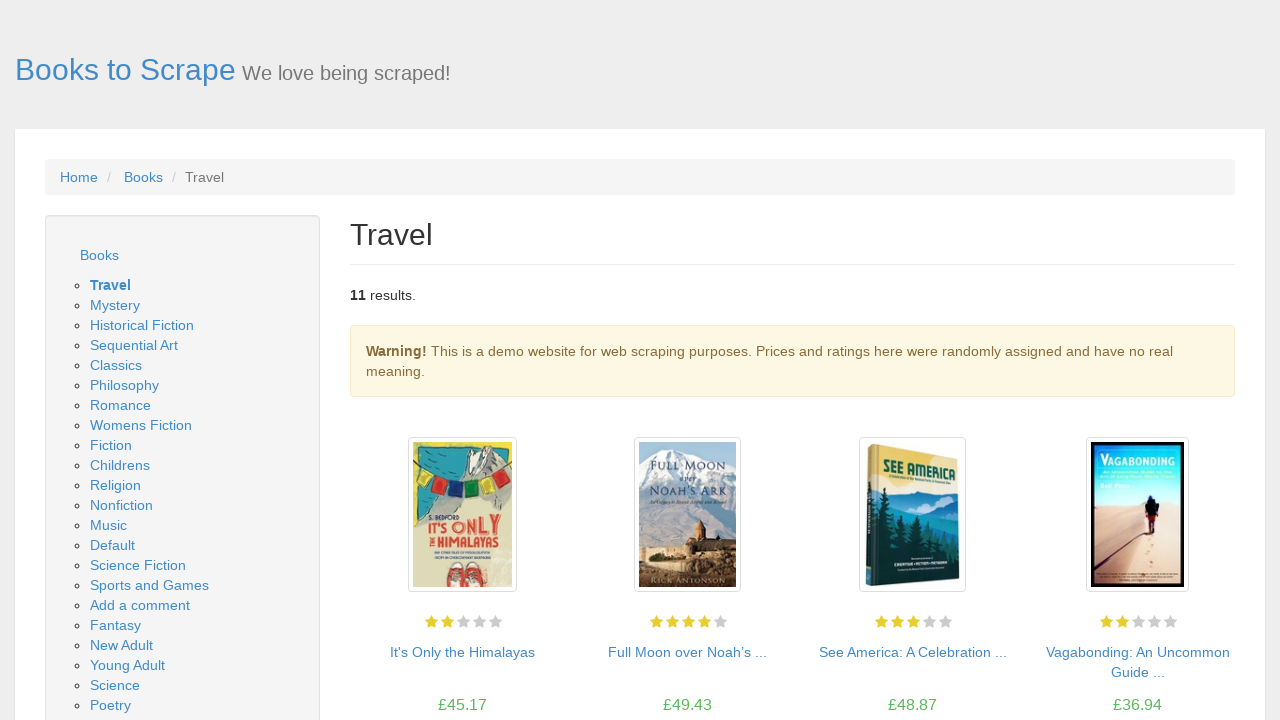

Travel category page reloaded, ready for next book
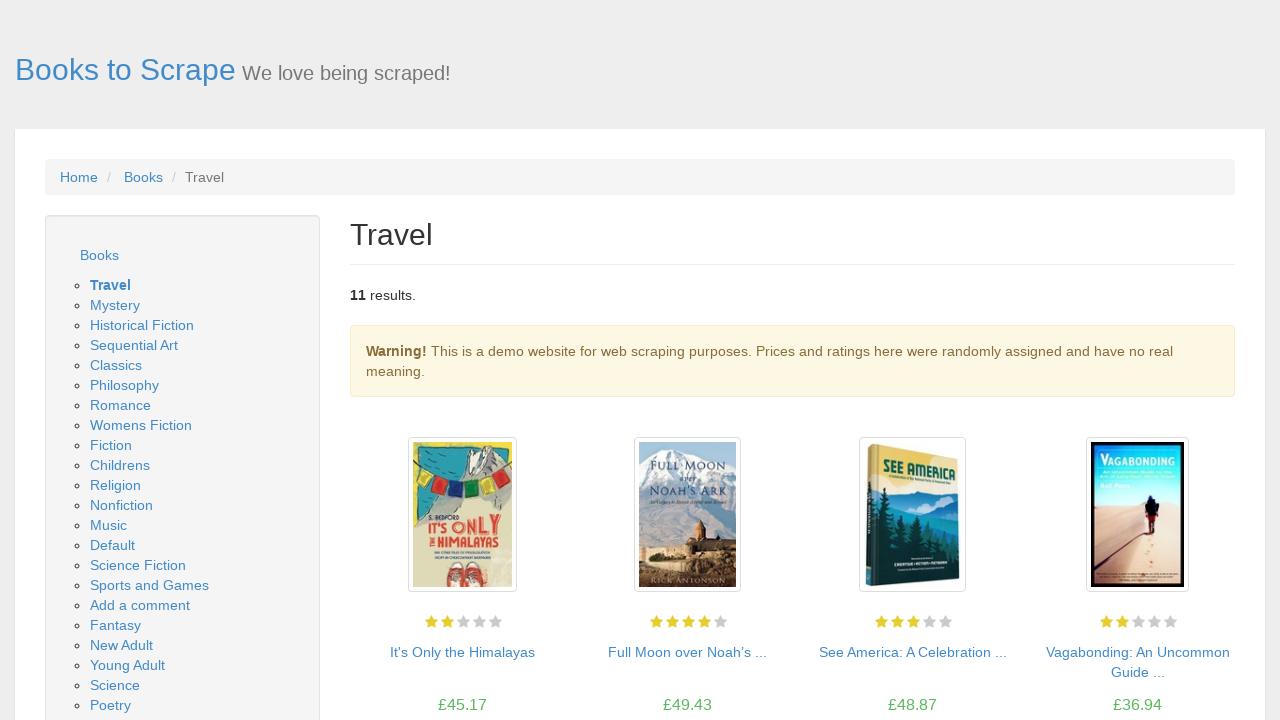

Clicked on book 10 title to view details at (688, 495) on ol.row li >> nth=9 >> h3 a
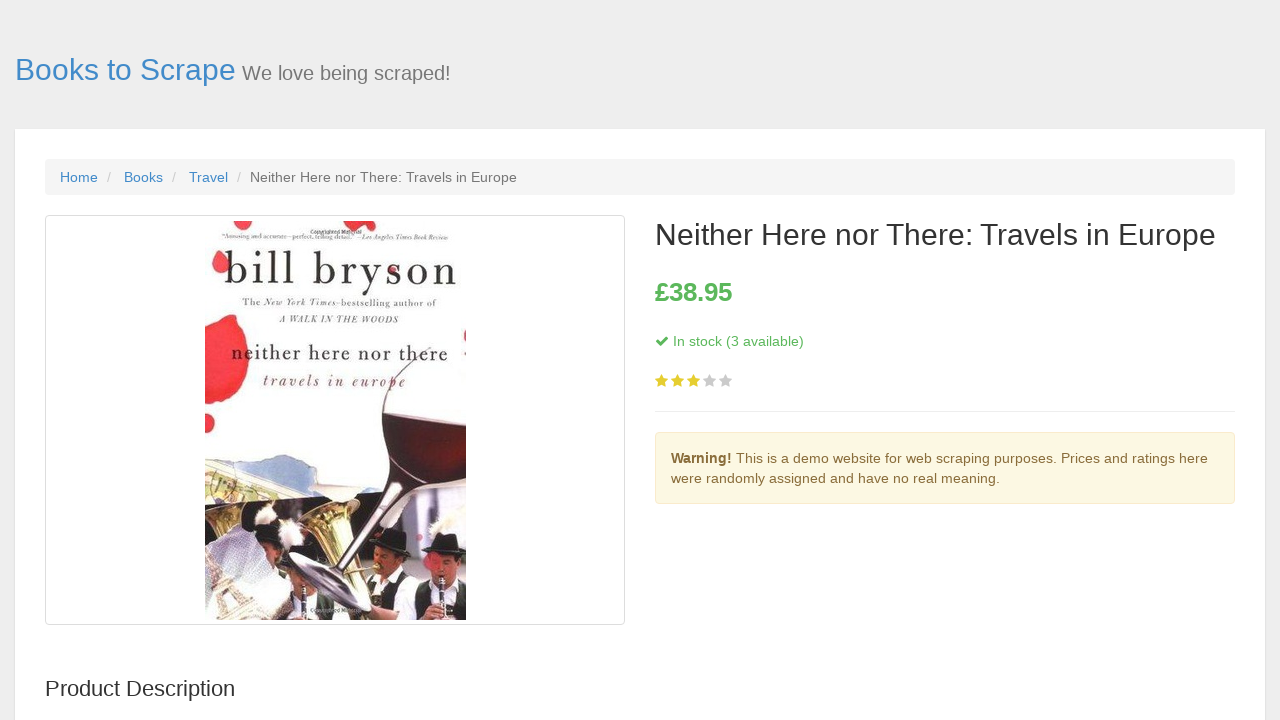

Book 10 detail page loaded
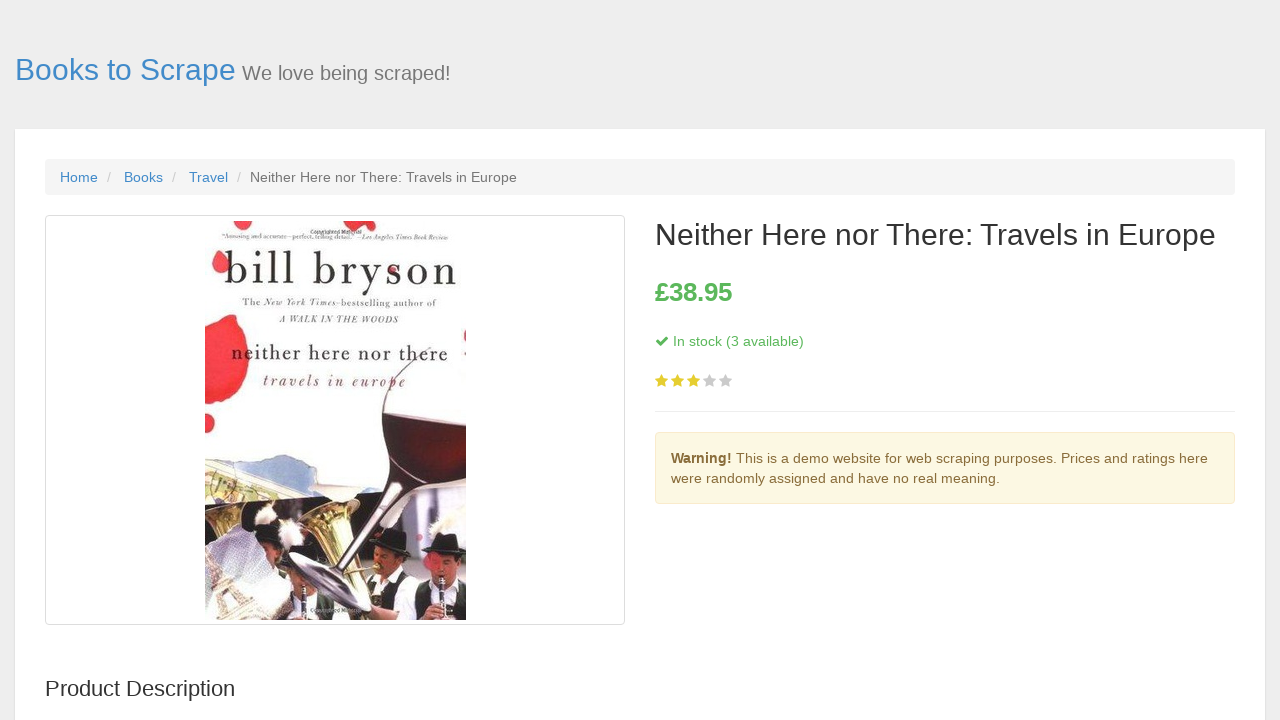

Navigated back to Travel category from book 10 at (208, 177) on internal:role=link[name="Travel"s]
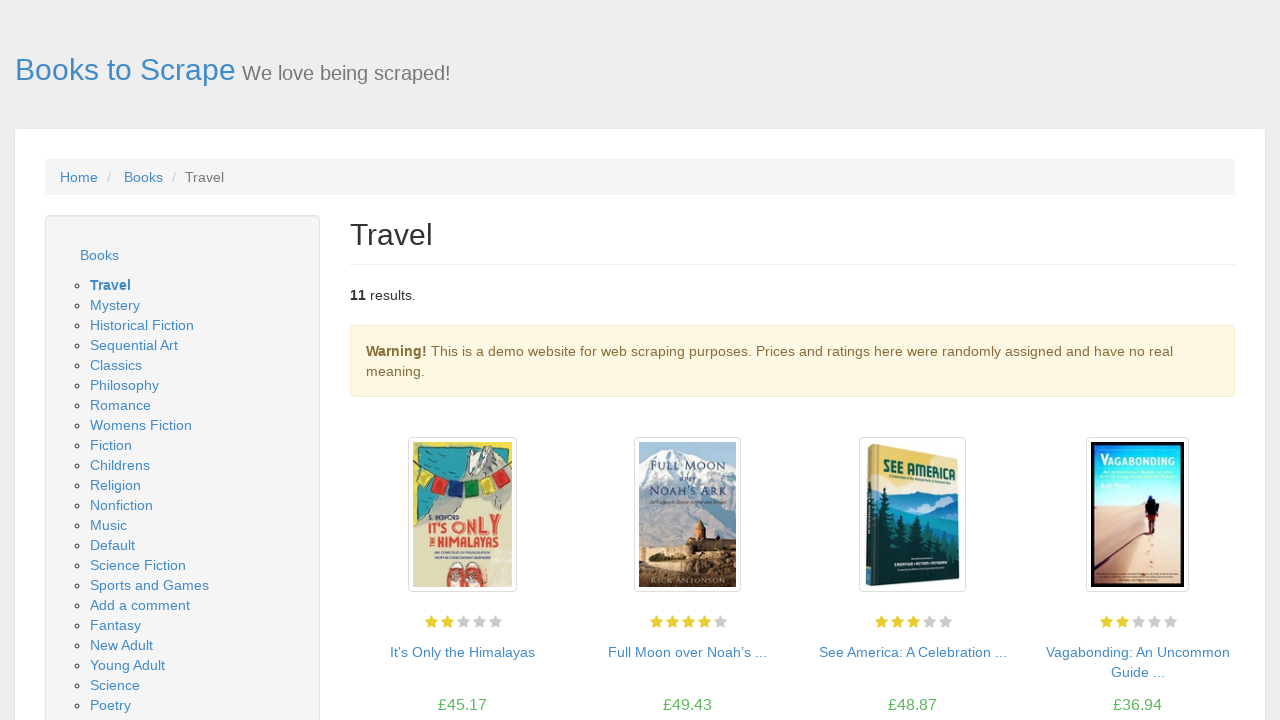

Travel category page reloaded, ready for next book
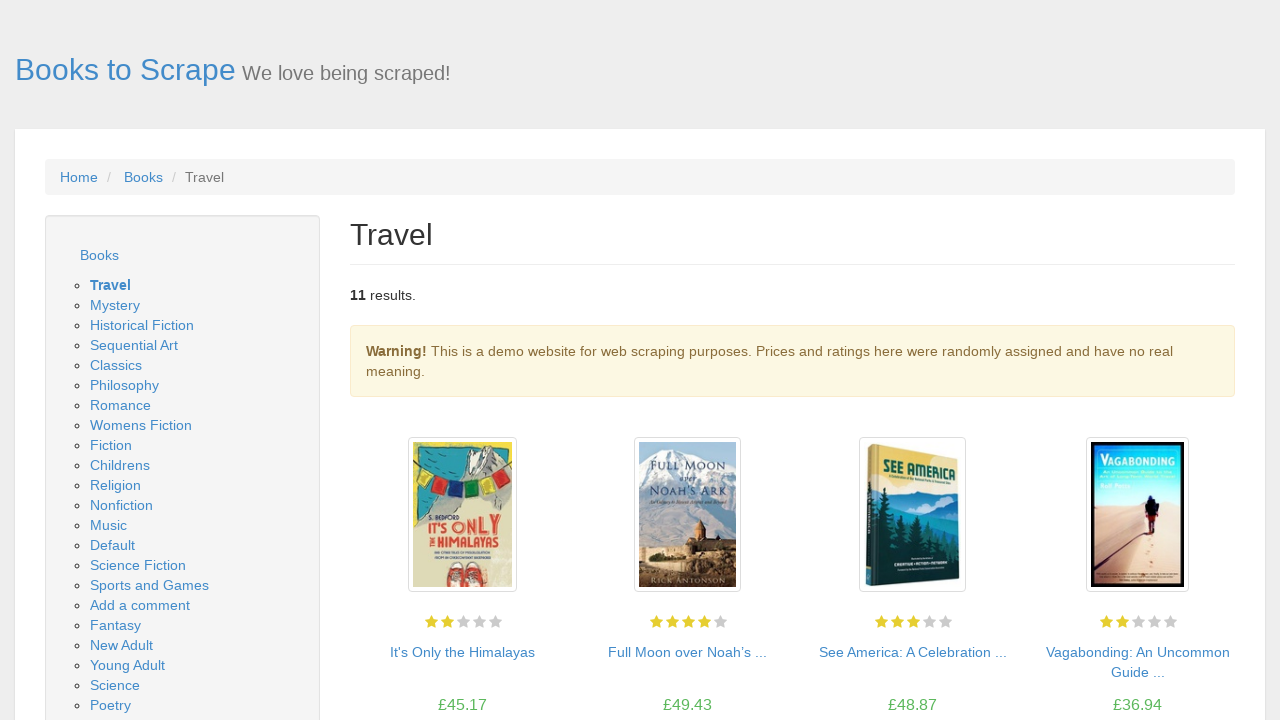

Clicked on book 11 title to view details at (912, 495) on ol.row li >> nth=10 >> h3 a
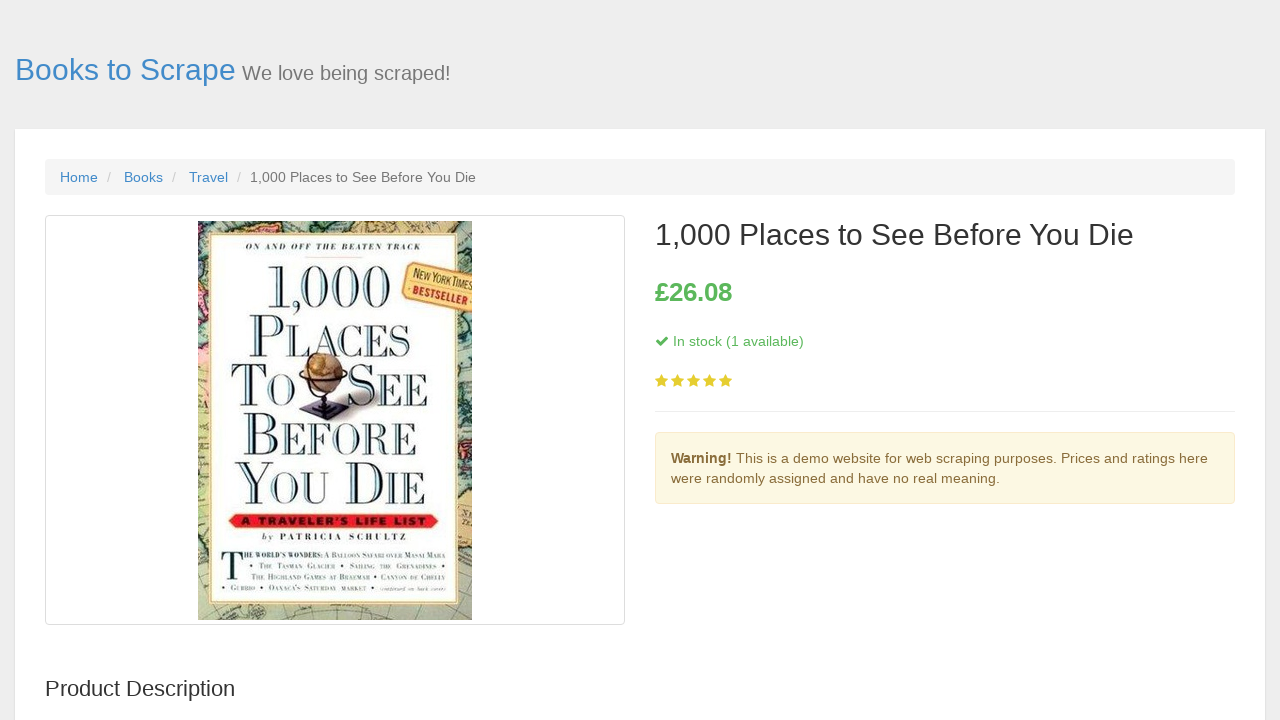

Book 11 detail page loaded
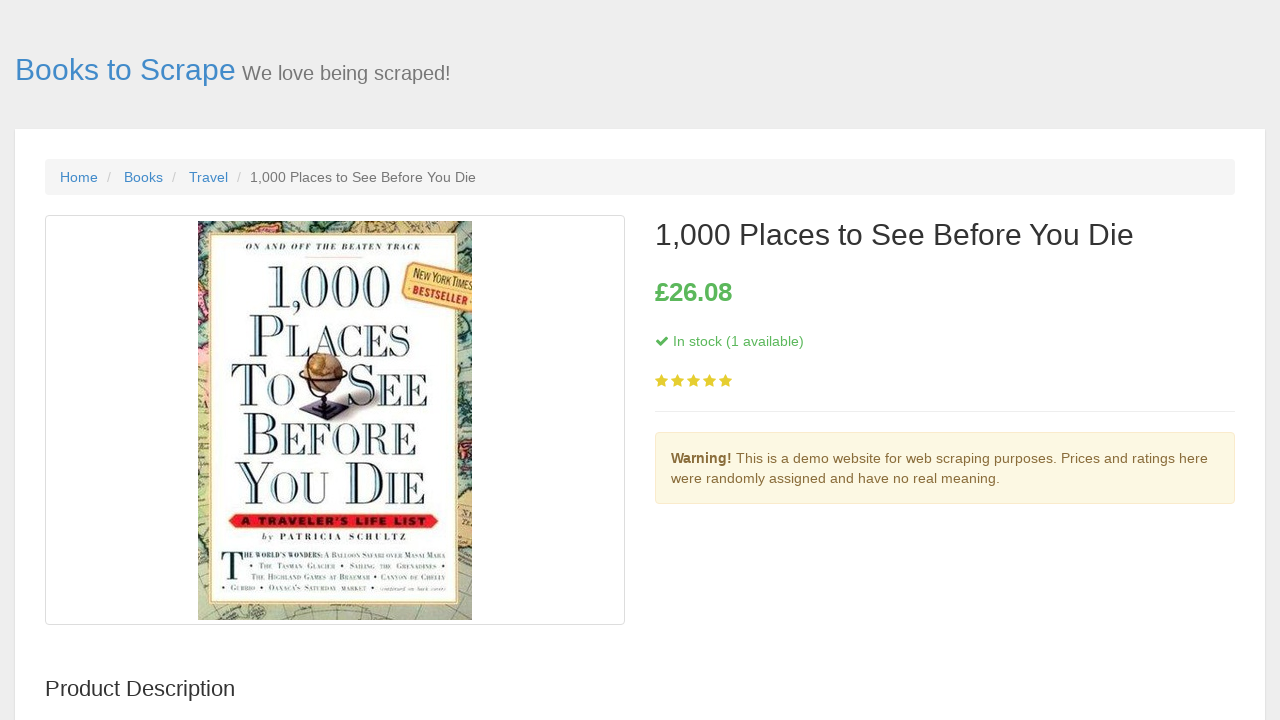

Navigated back to Travel category from book 11 at (208, 177) on internal:role=link[name="Travel"s]
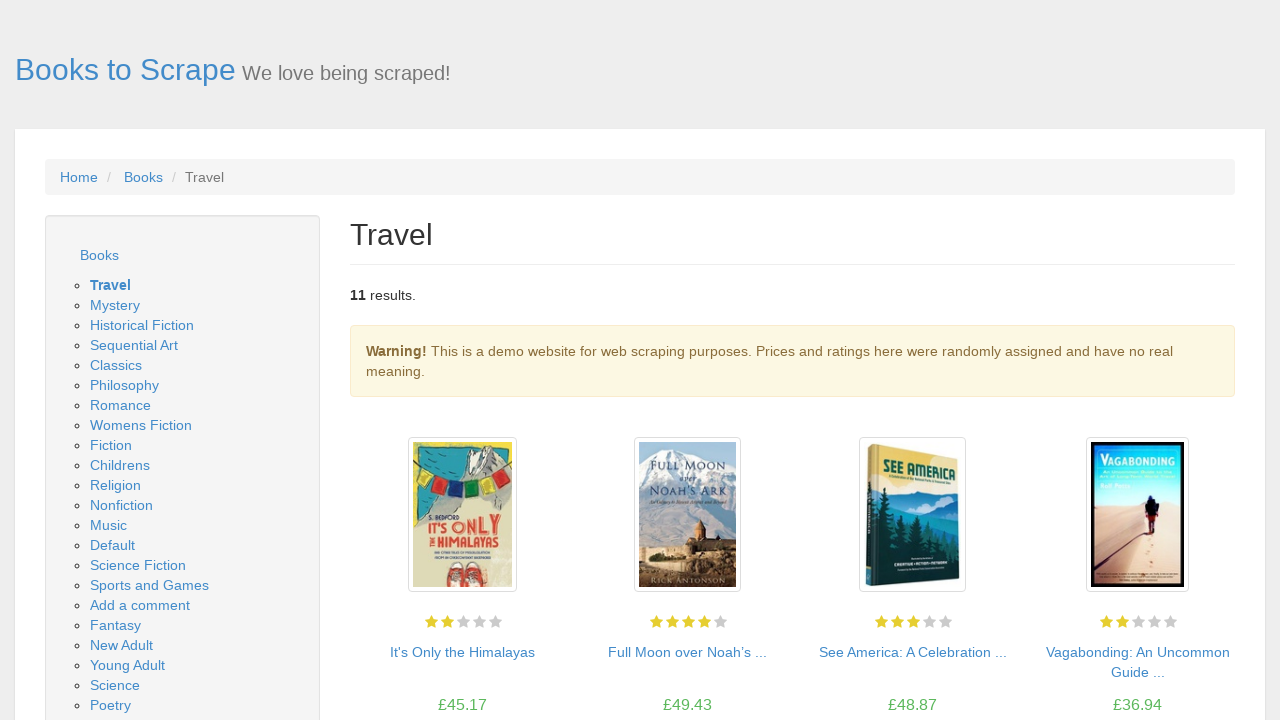

Travel category page reloaded, ready for next book
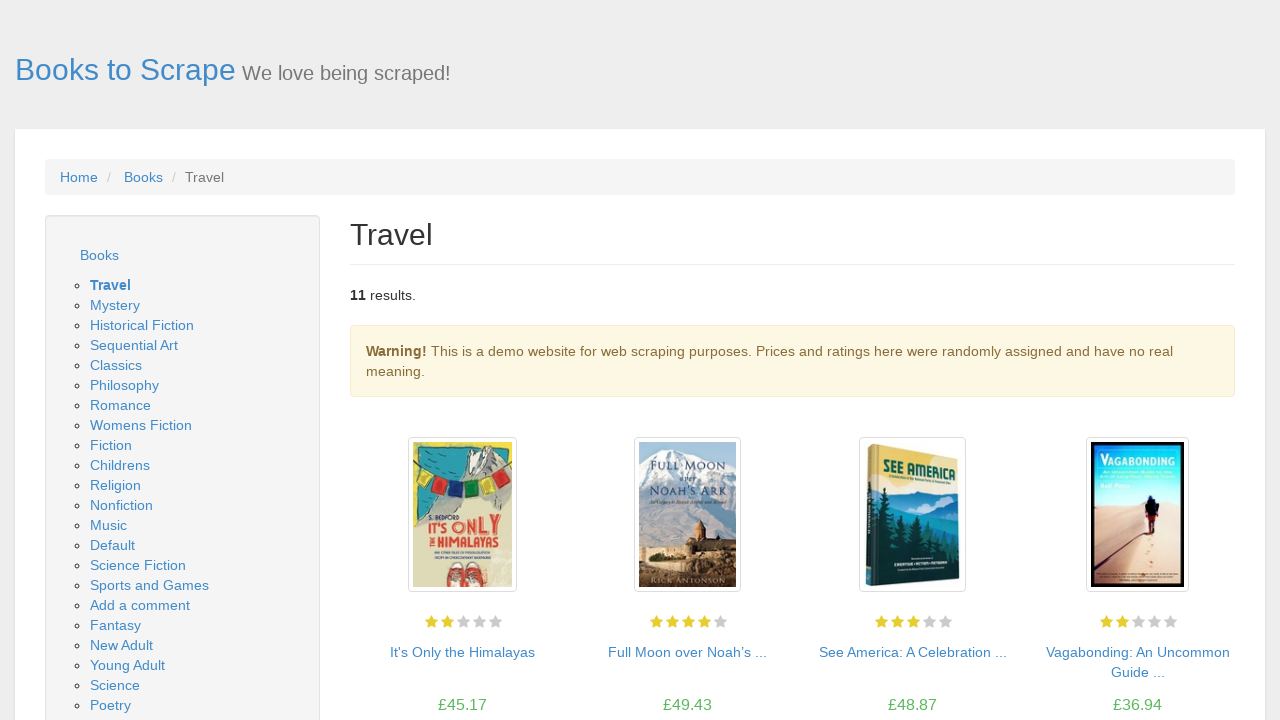

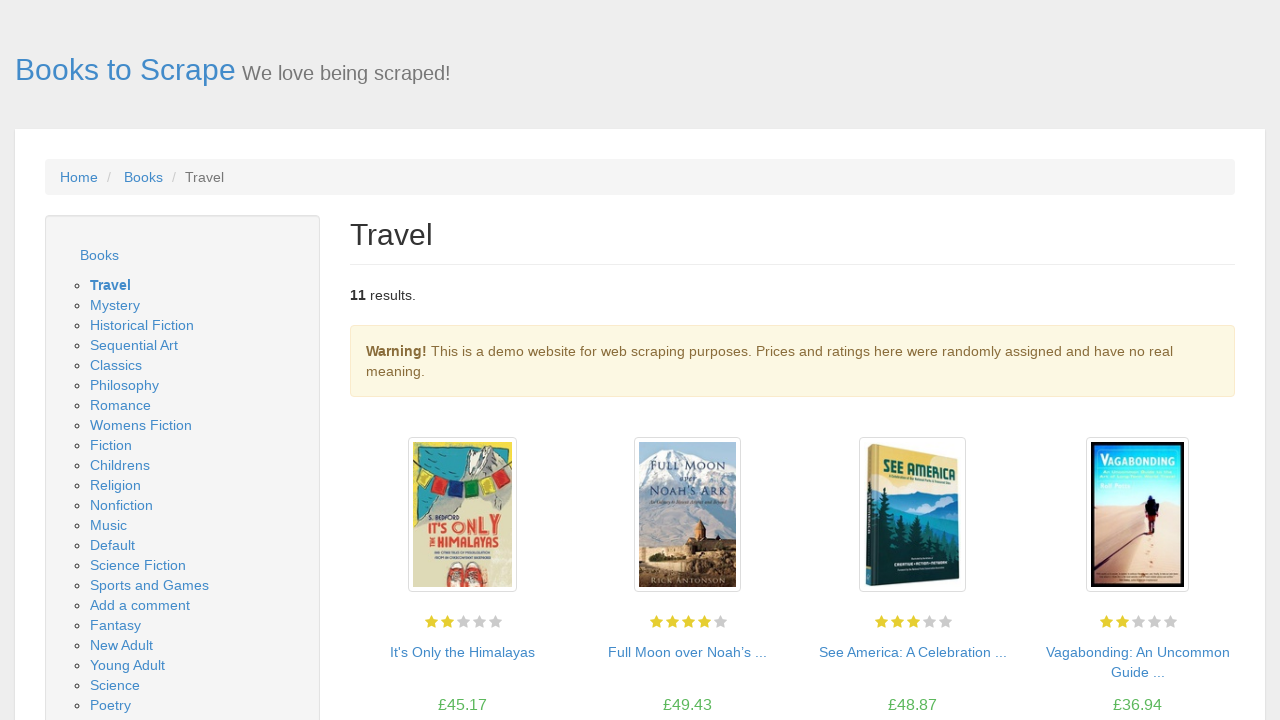